Navigates to AngularJS homepage and performs systematic mouse movements over page elements to trigger hover events

Starting URL: https://angularjs.org/

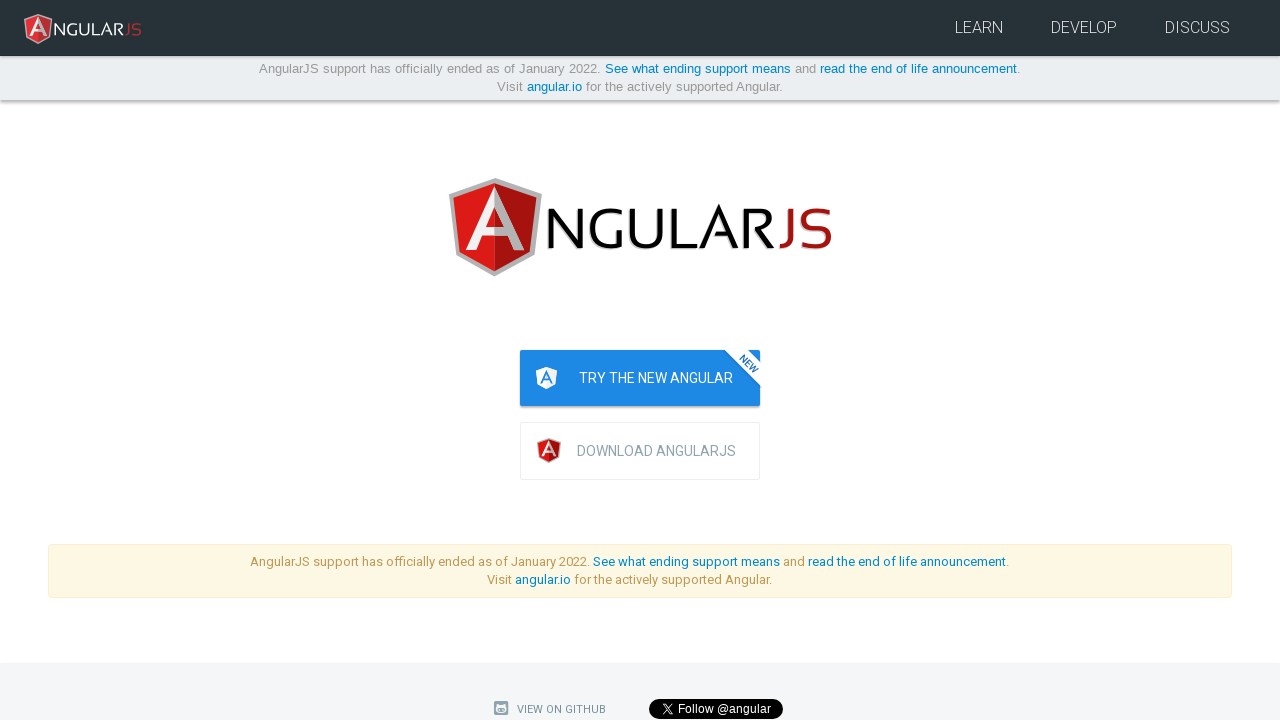

Navigated to AngularJS homepage
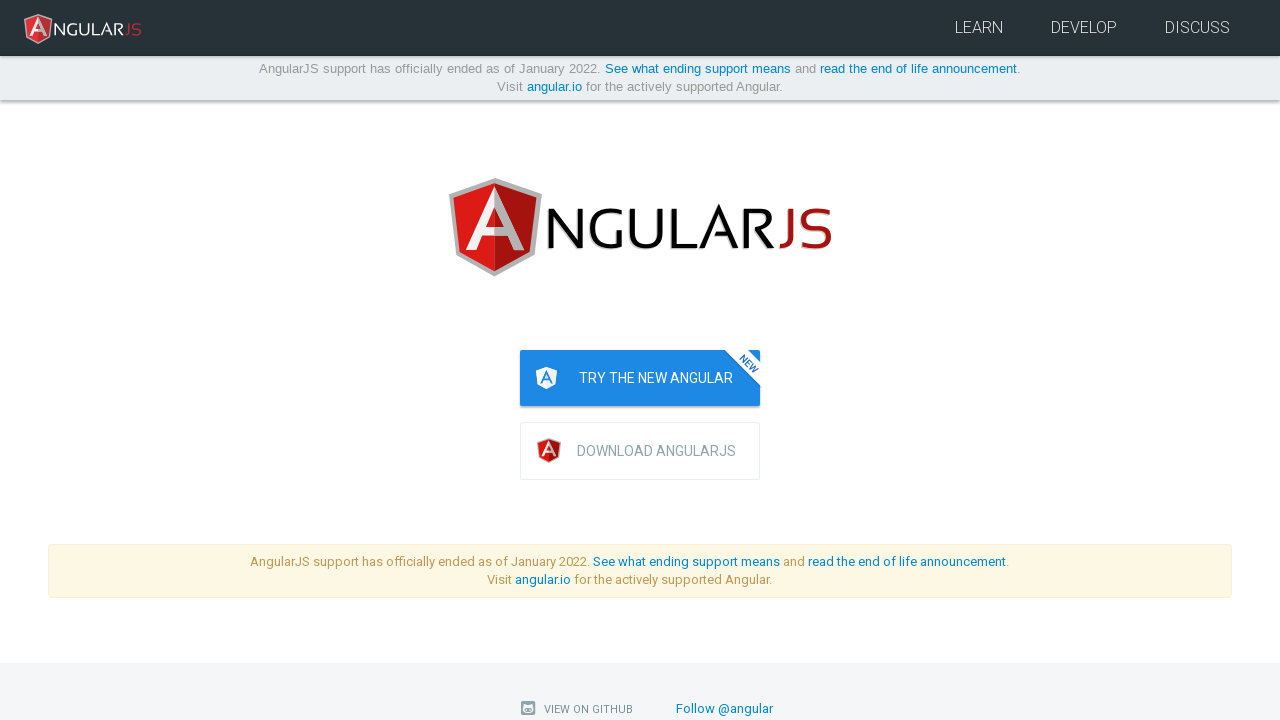

Page DOM content loaded
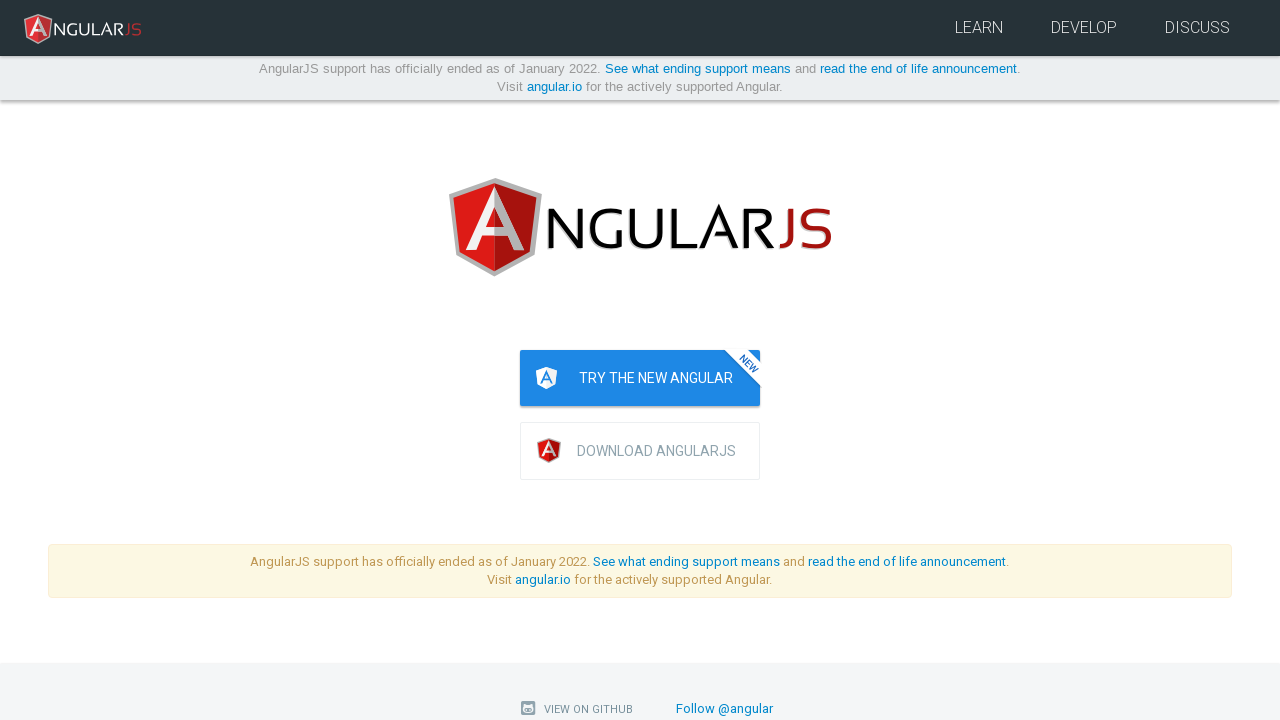

Hovered over element at index 60 at (640, 341) on body * >> nth=60
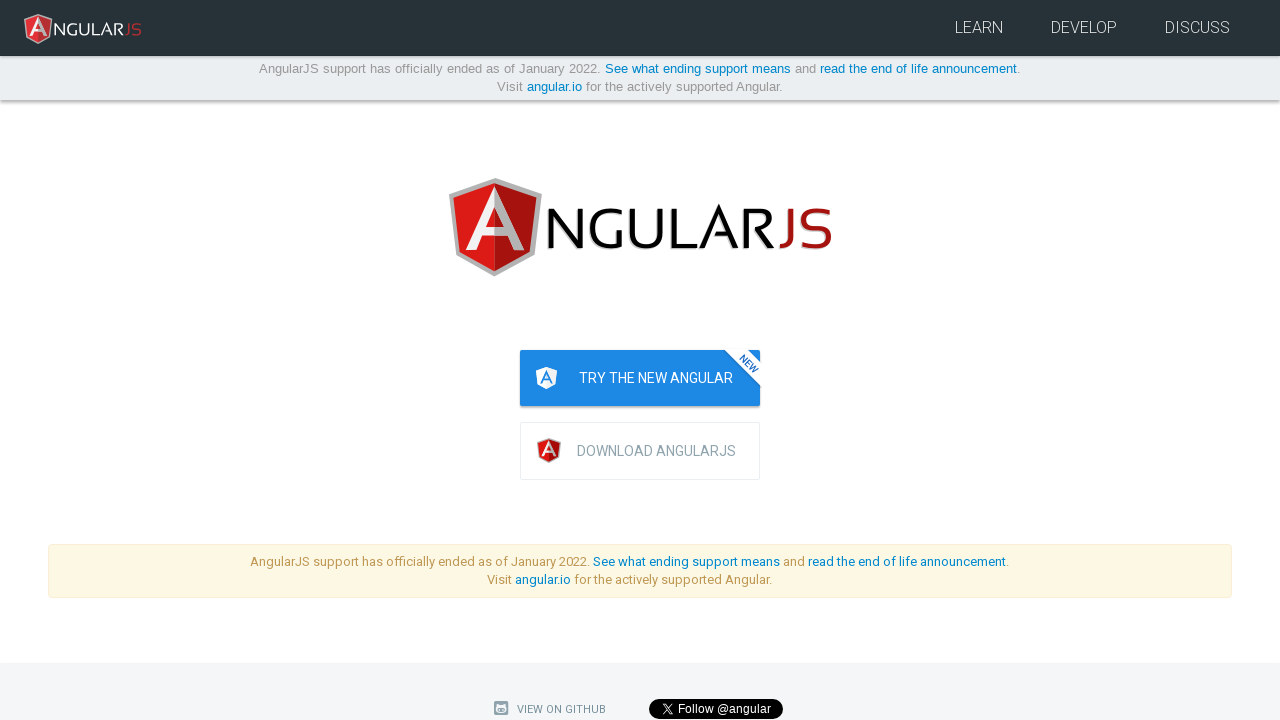

Waited 200ms after hovering over element at index 60
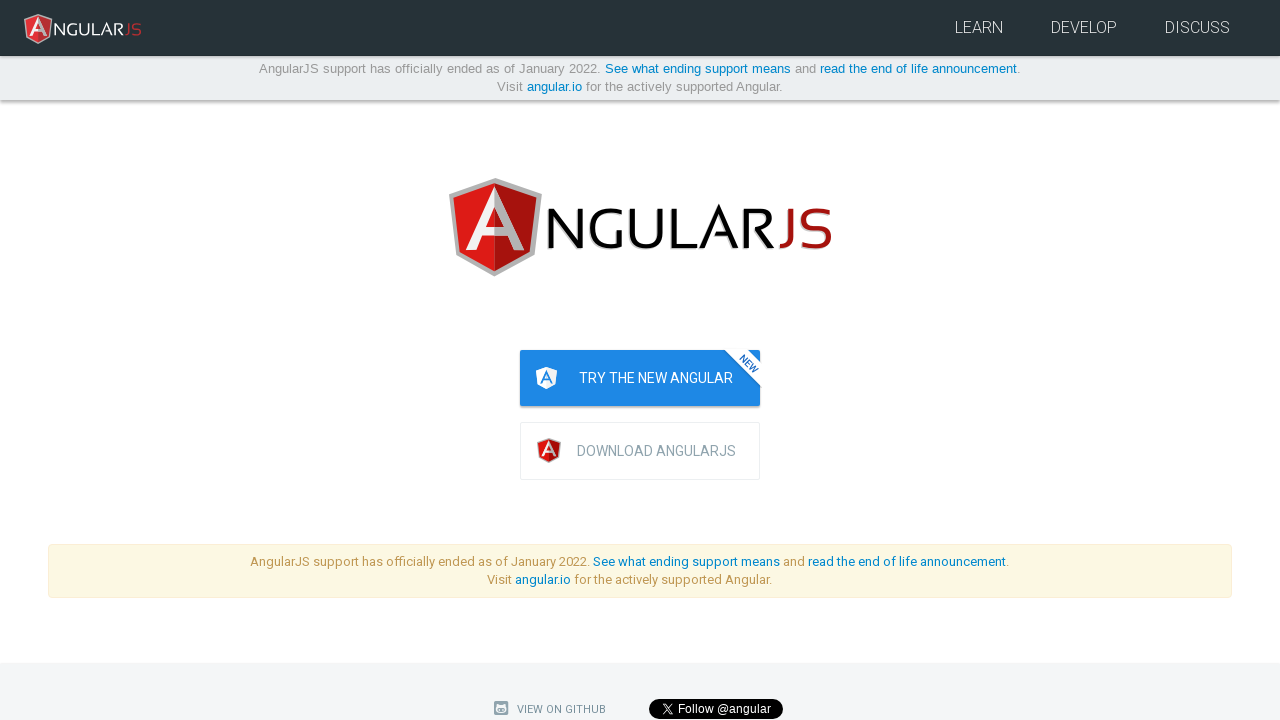

Hovered over element at index 90 at (960, 360) on body * >> nth=90
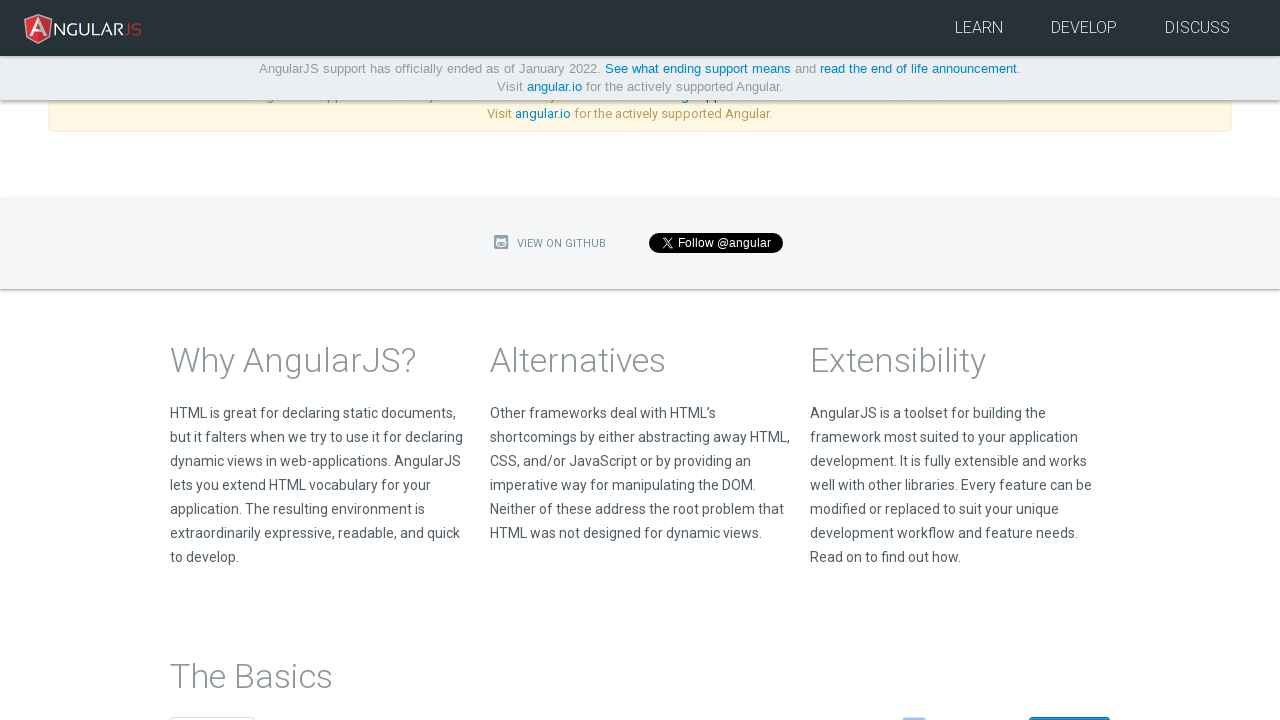

Waited 200ms after hovering over element at index 90
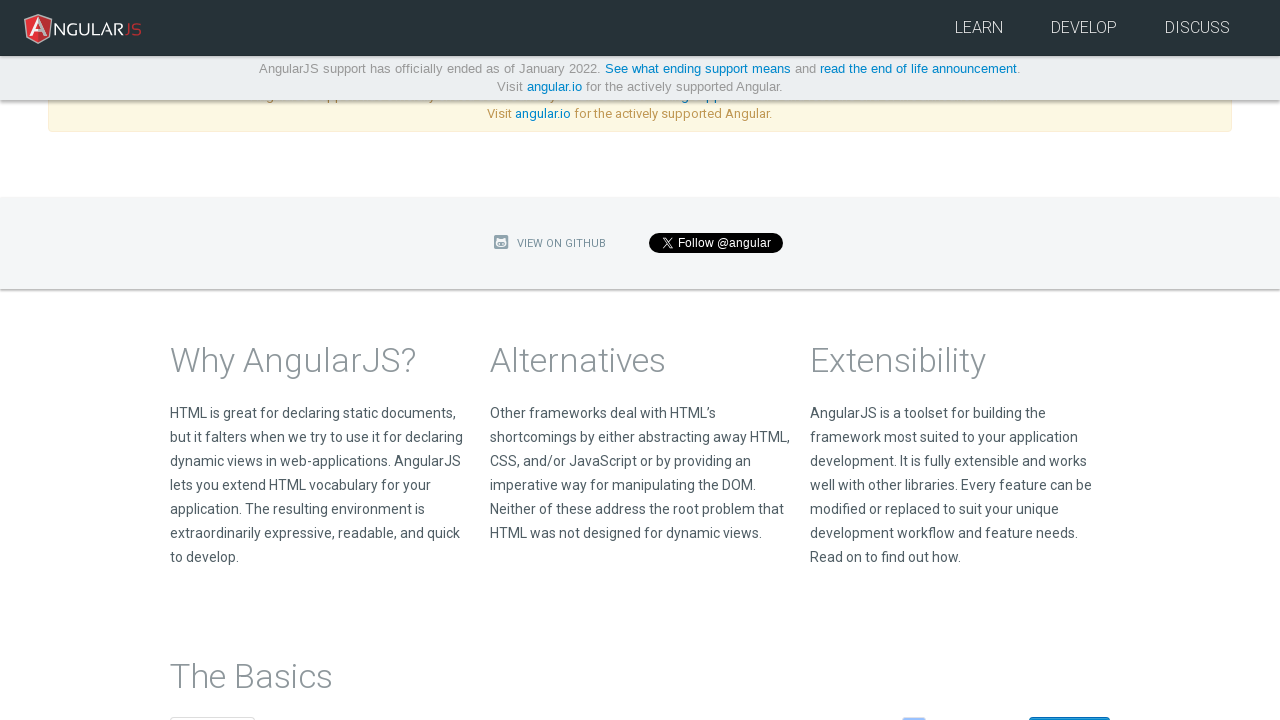

Hovered over element at index 120 at (304, 360) on body * >> nth=120
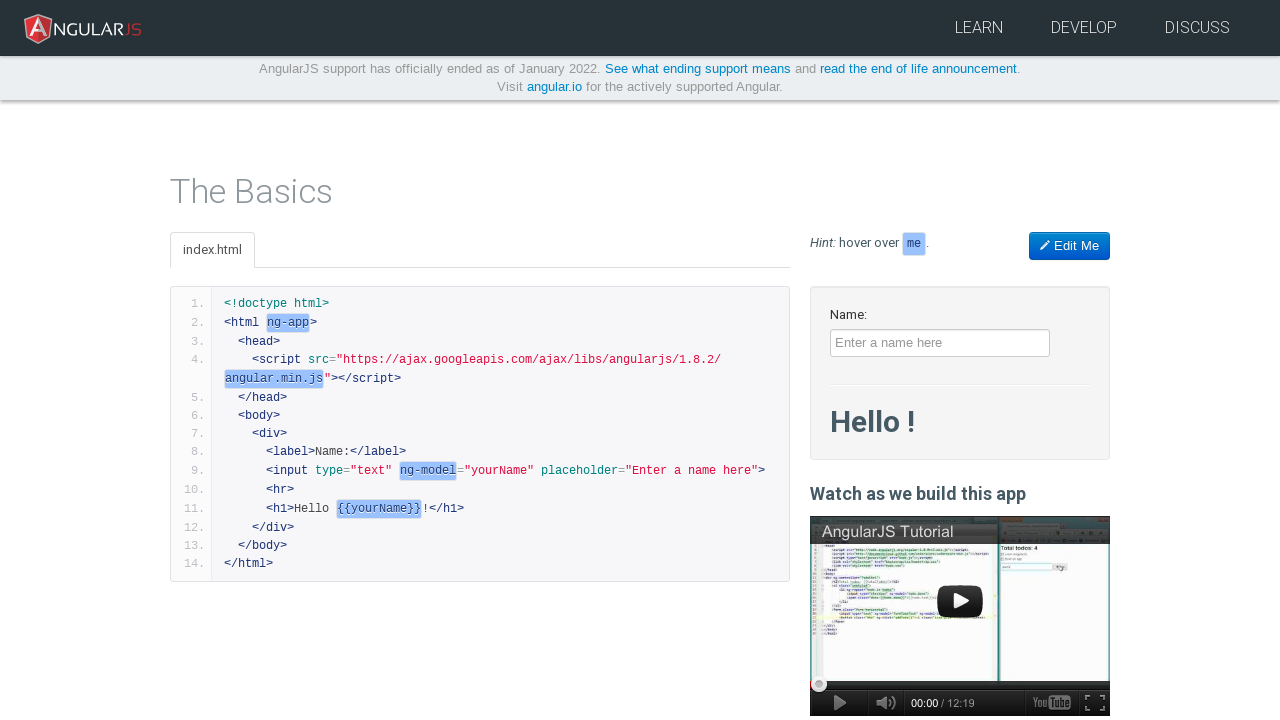

Waited 200ms after hovering over element at index 120
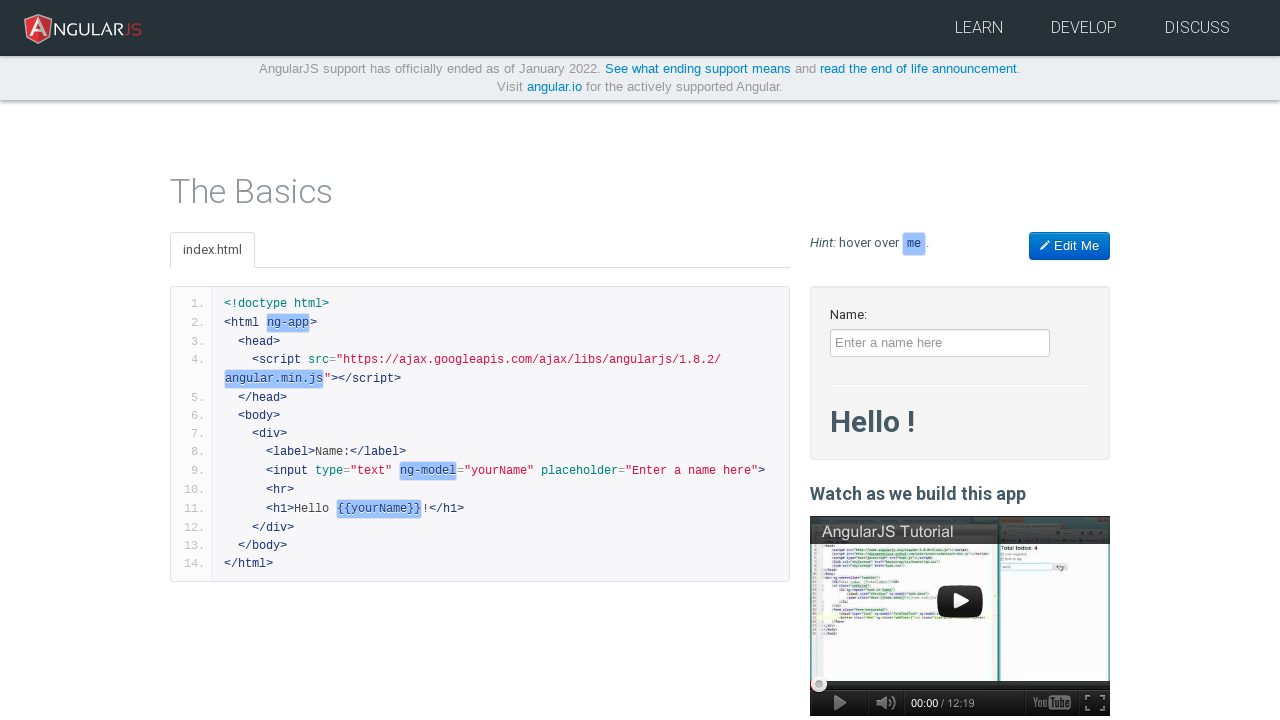

Hovered over element at index 150 at (428, 471) on body * >> nth=150
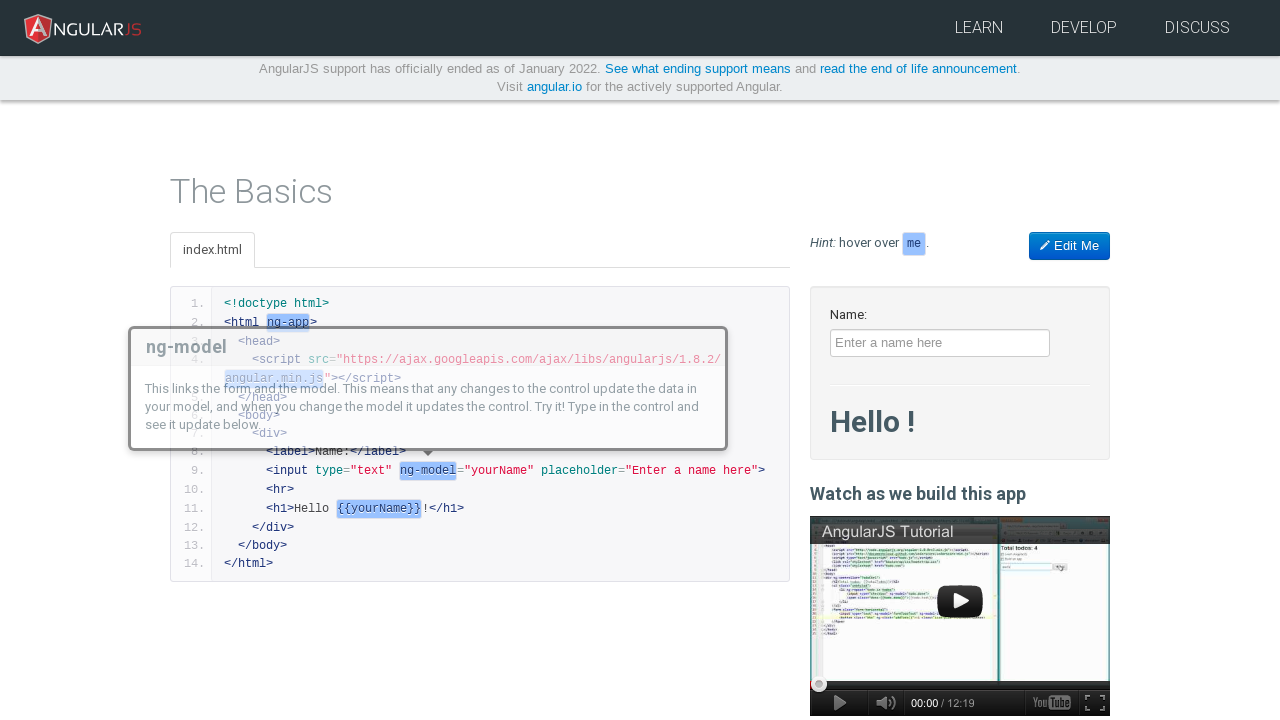

Waited 200ms after hovering over element at index 150
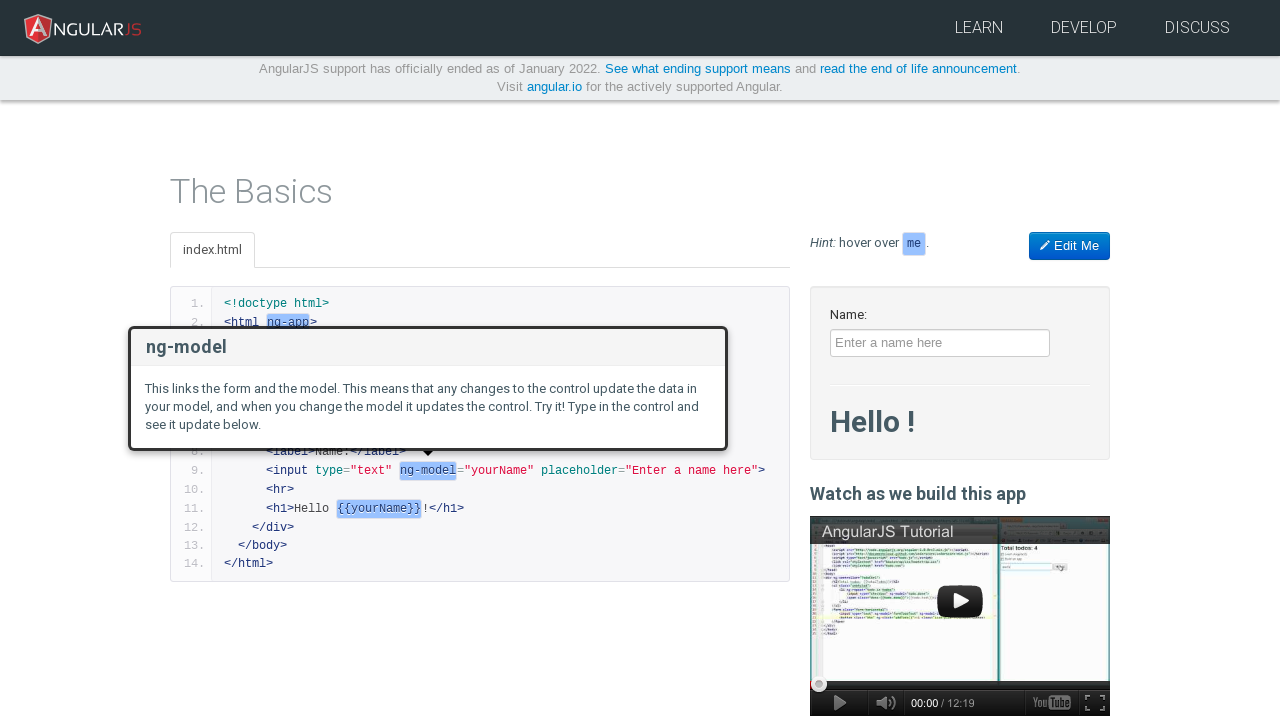

Hovered over element at index 180 at (914, 244) on body * >> nth=180
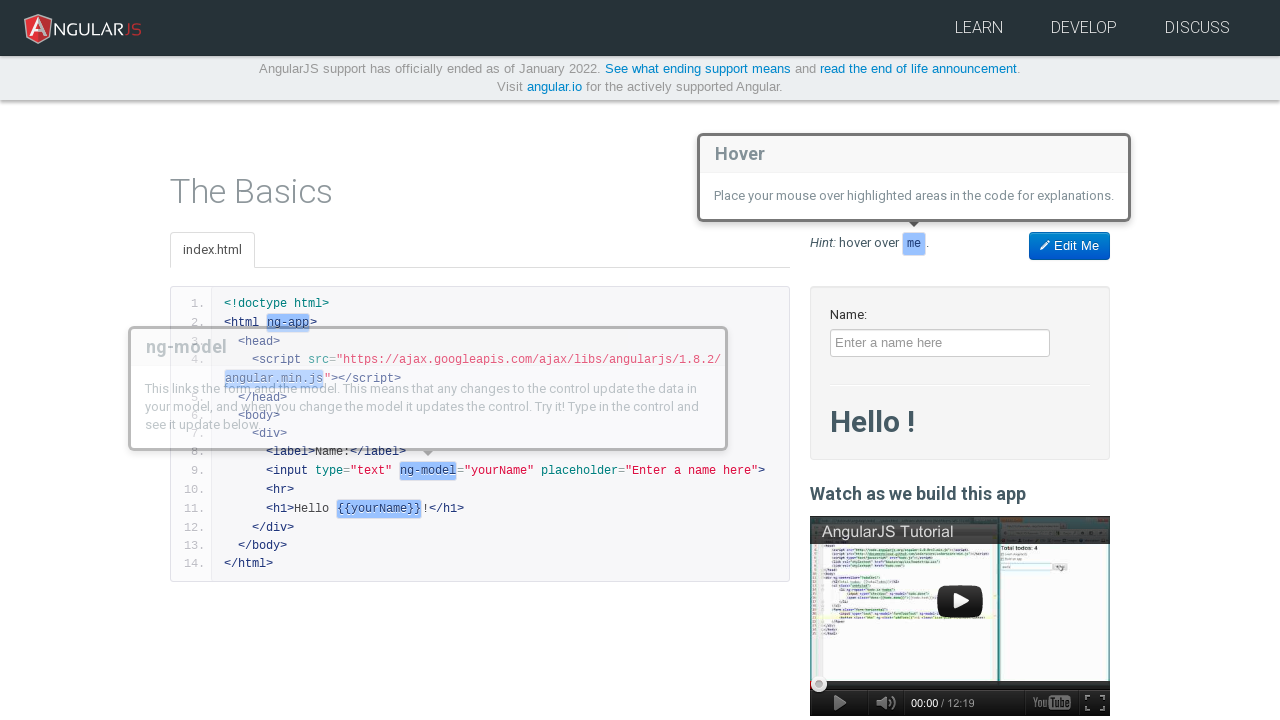

Waited 200ms after hovering over element at index 180
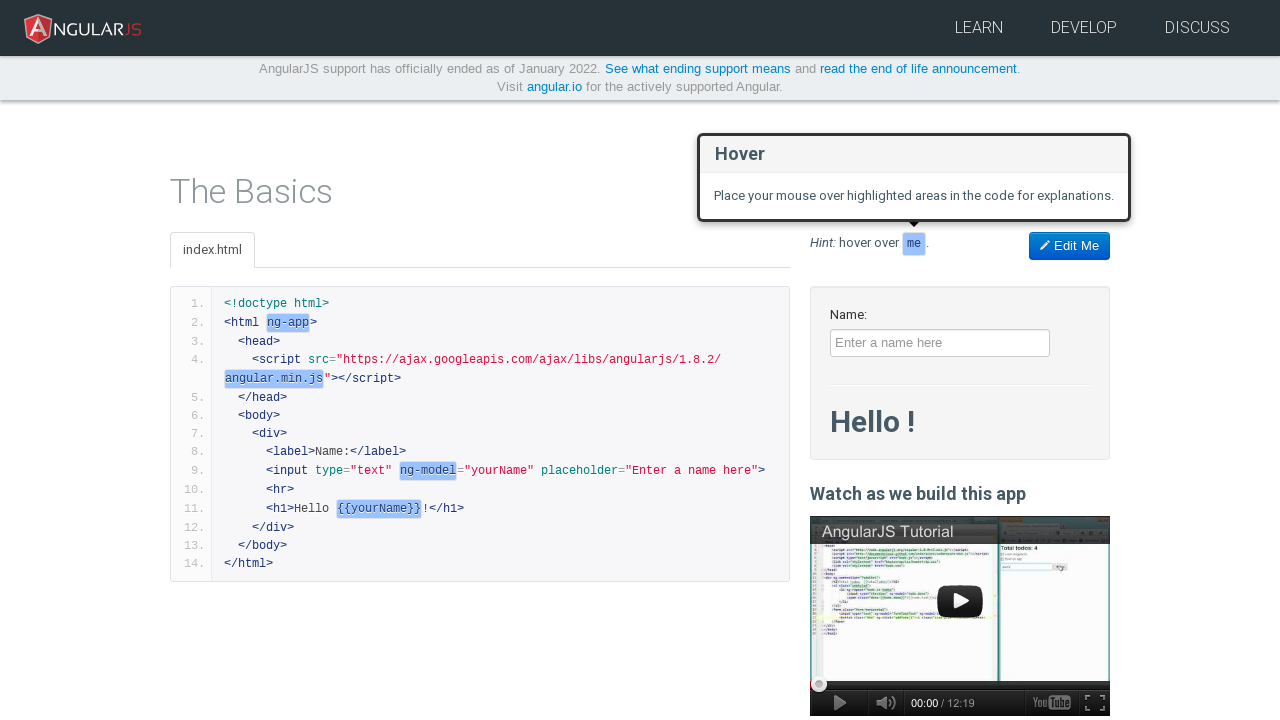

Hovered over element at index 210 at (212, 360) on body * >> nth=210
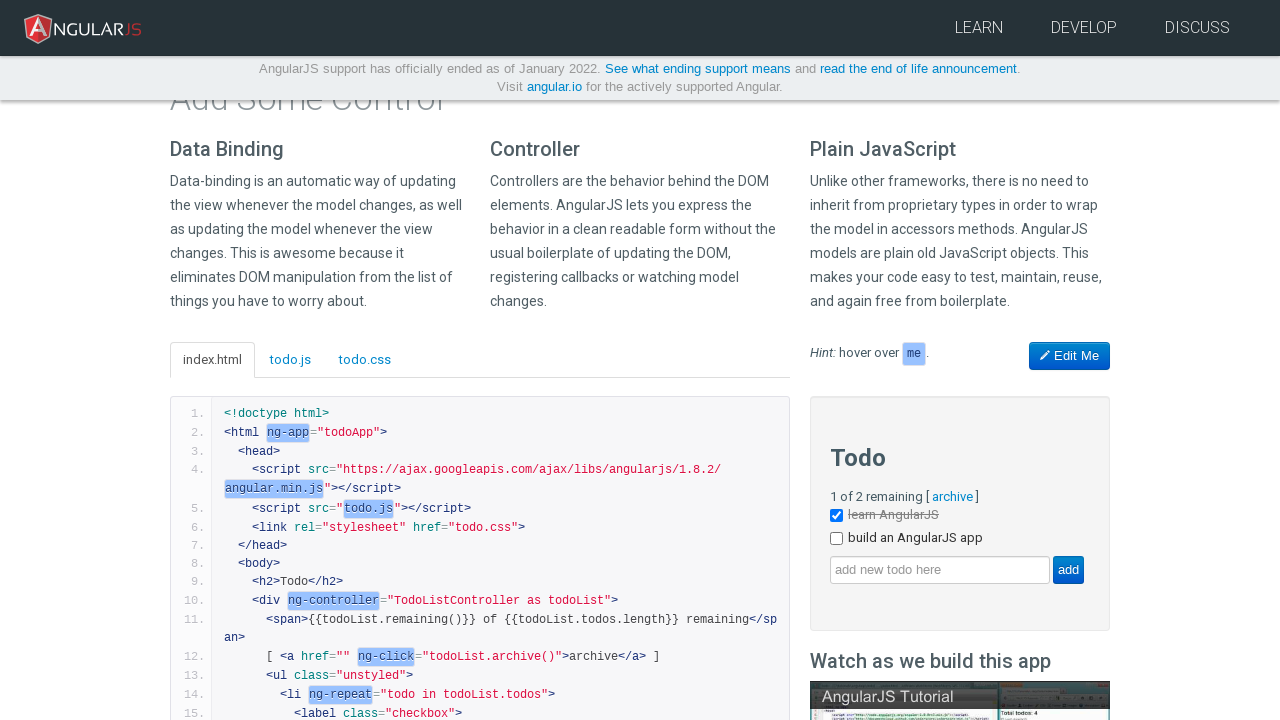

Waited 200ms after hovering over element at index 210
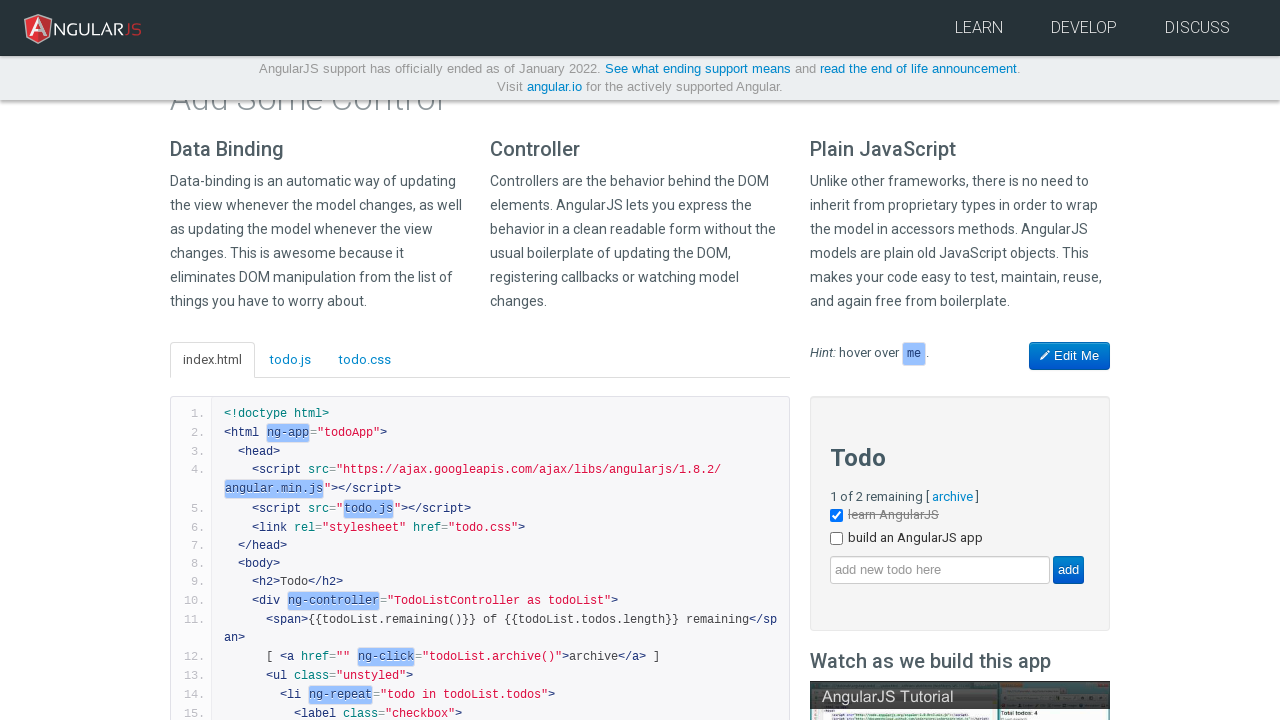

Hovered over element at index 240 at (528, 470) on body * >> nth=240
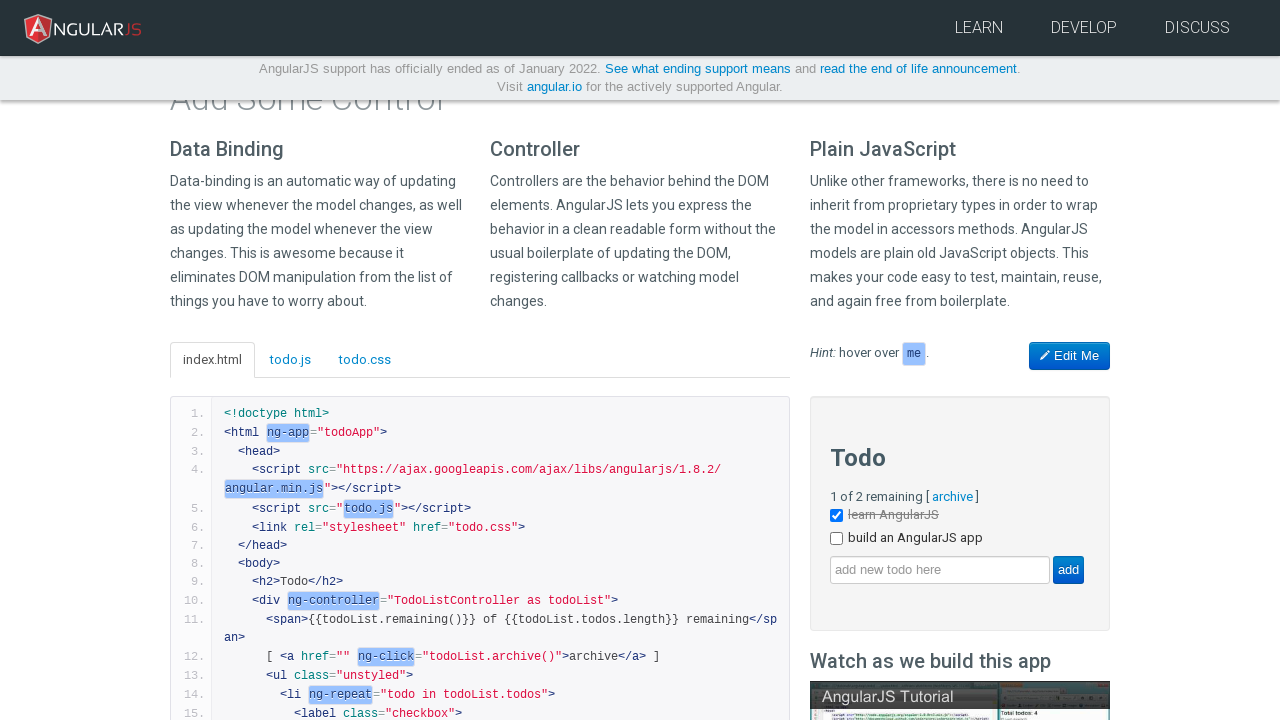

Waited 200ms after hovering over element at index 240
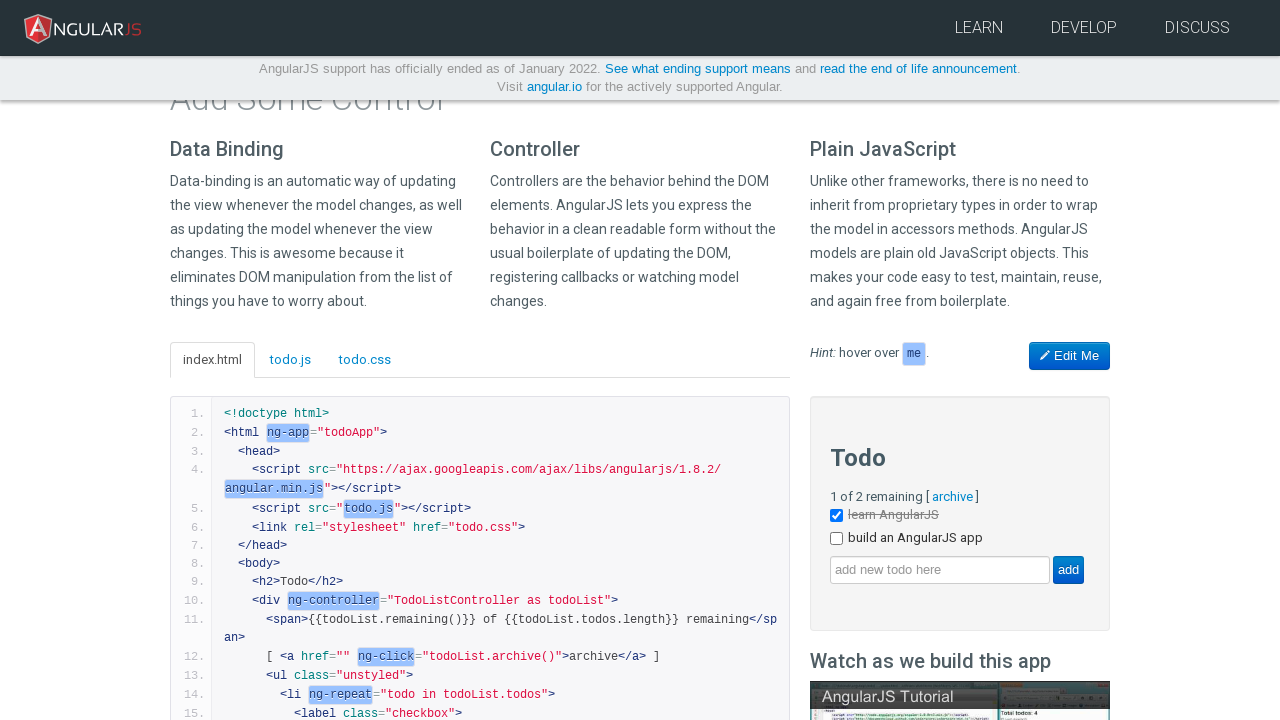

Hovered over element at index 270 at (231, 564) on body * >> nth=270
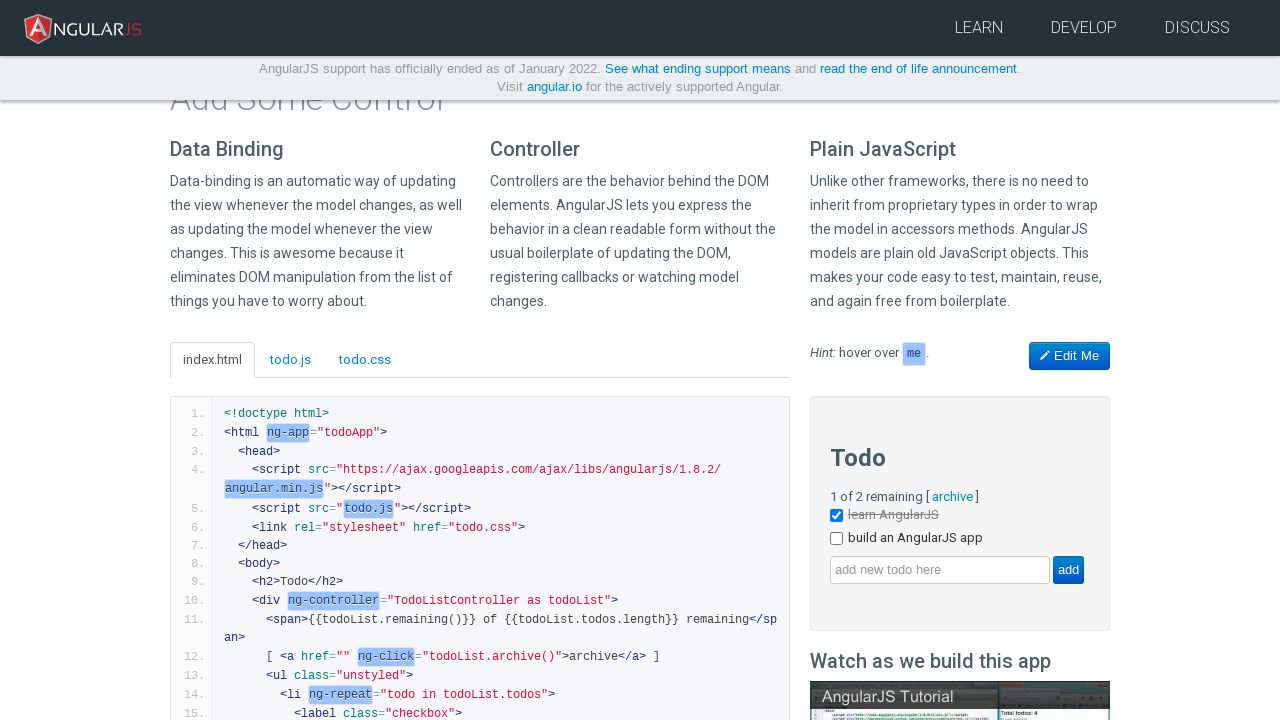

Waited 200ms after hovering over element at index 270
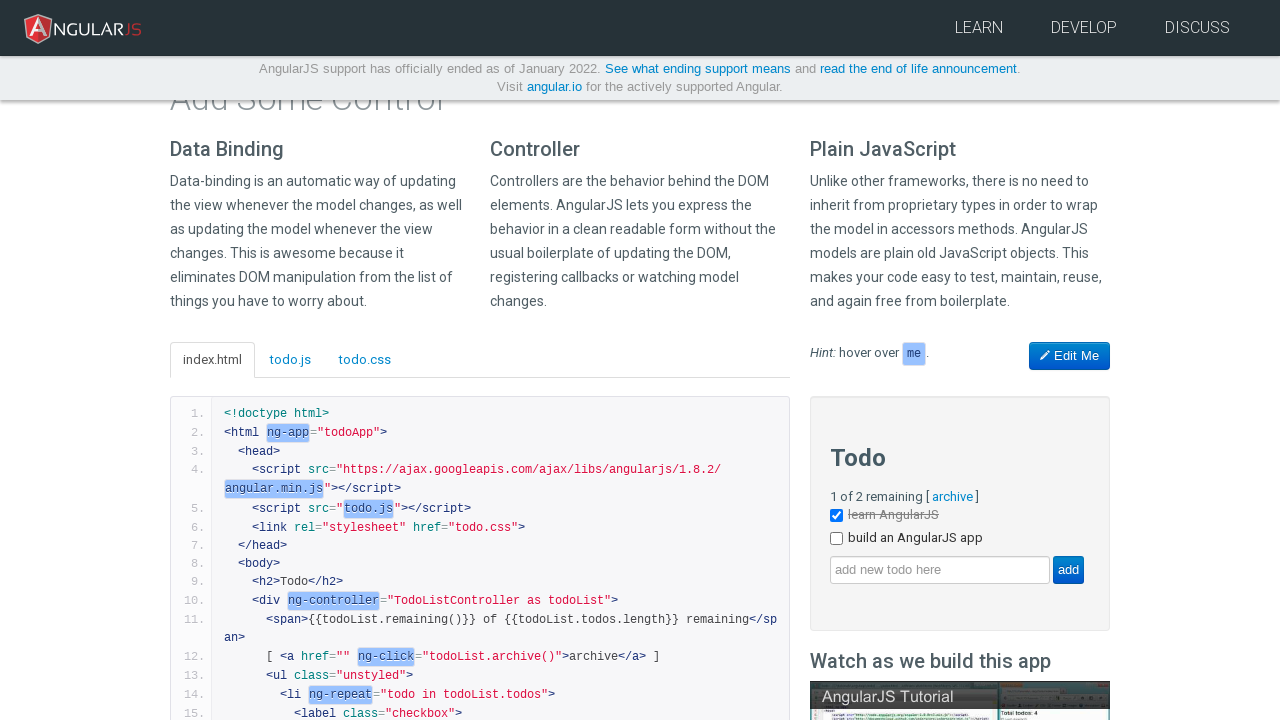

Hovered over element at index 300 at (386, 657) on body * >> nth=300
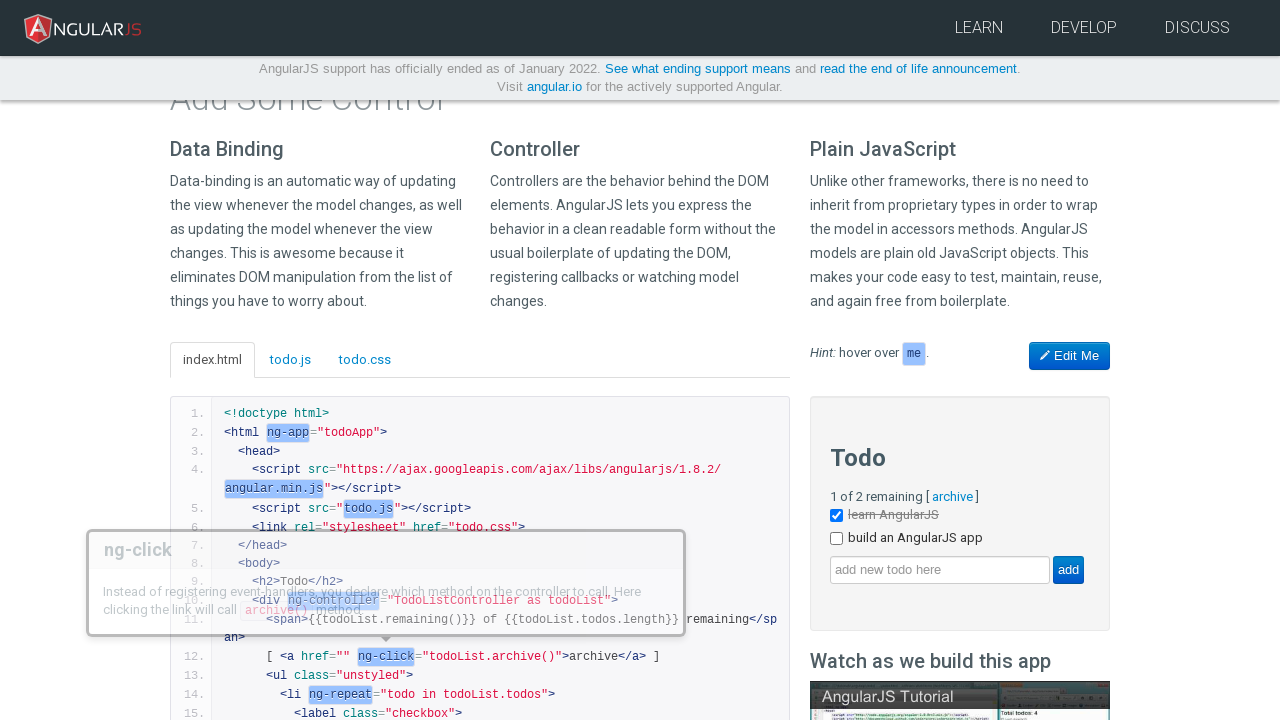

Waited 200ms after hovering over element at index 300
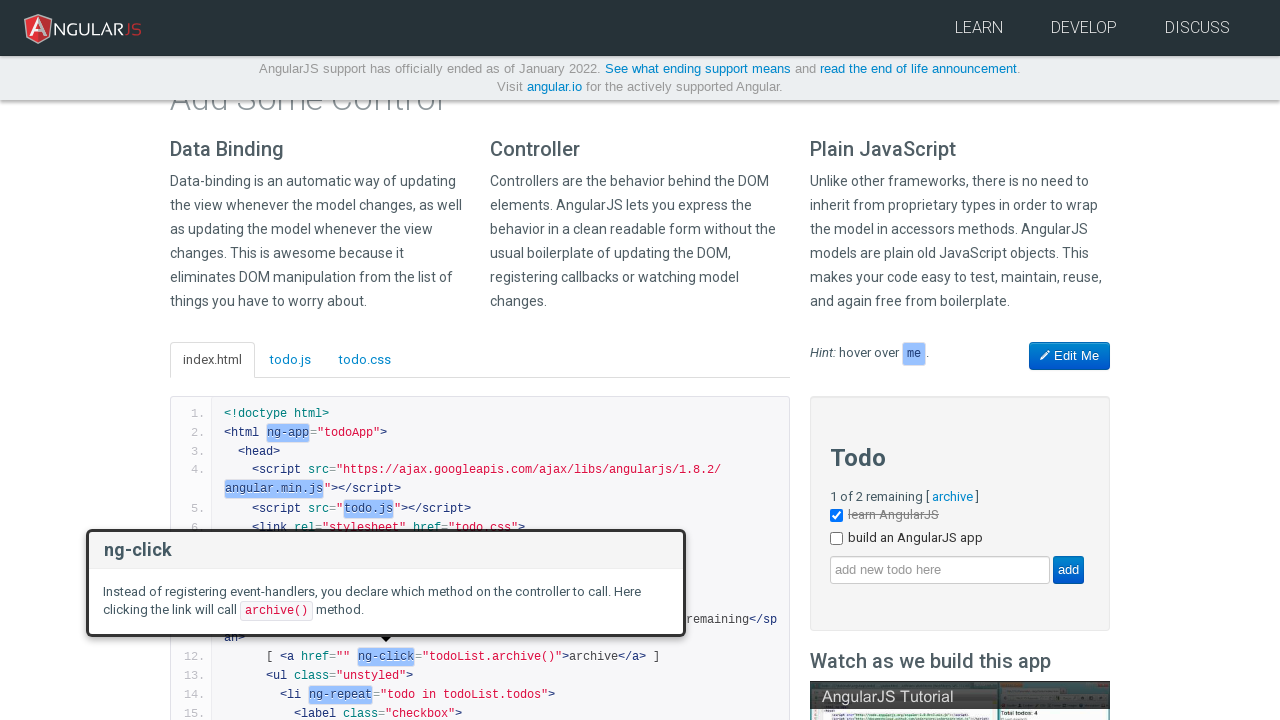

Hovered over element at index 330 at (340, 713) on body * >> nth=330
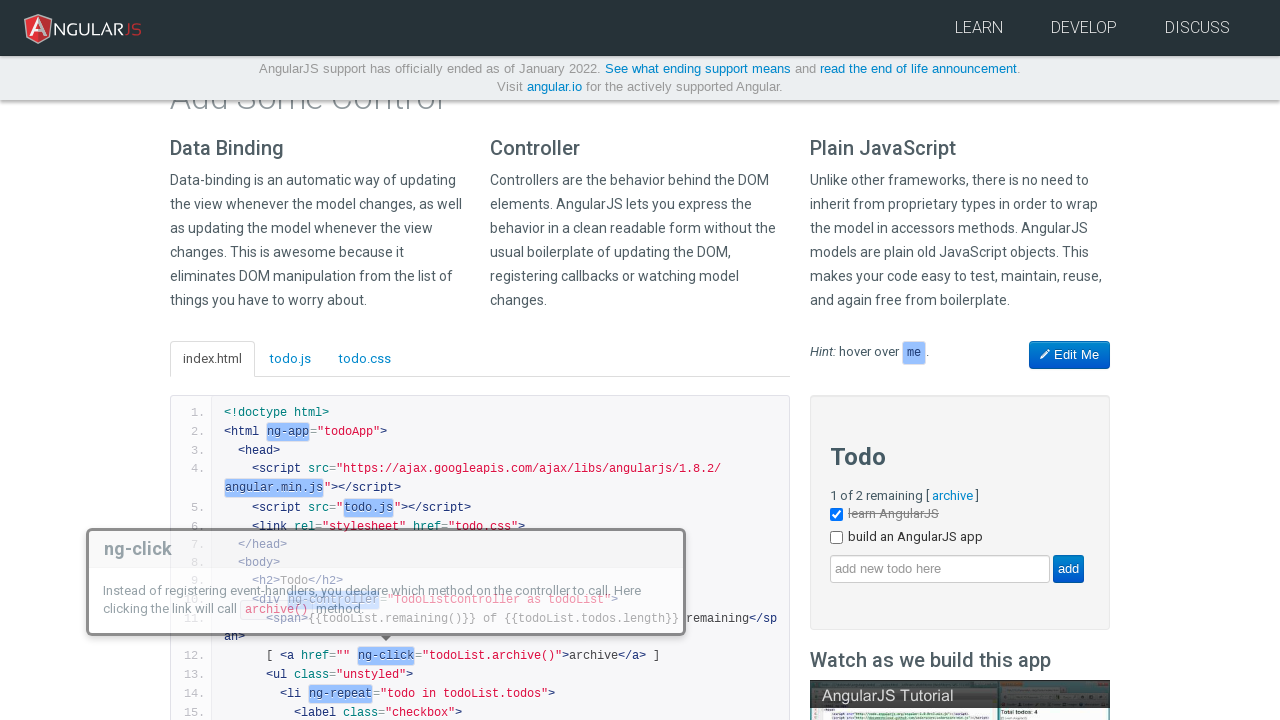

Waited 200ms after hovering over element at index 330
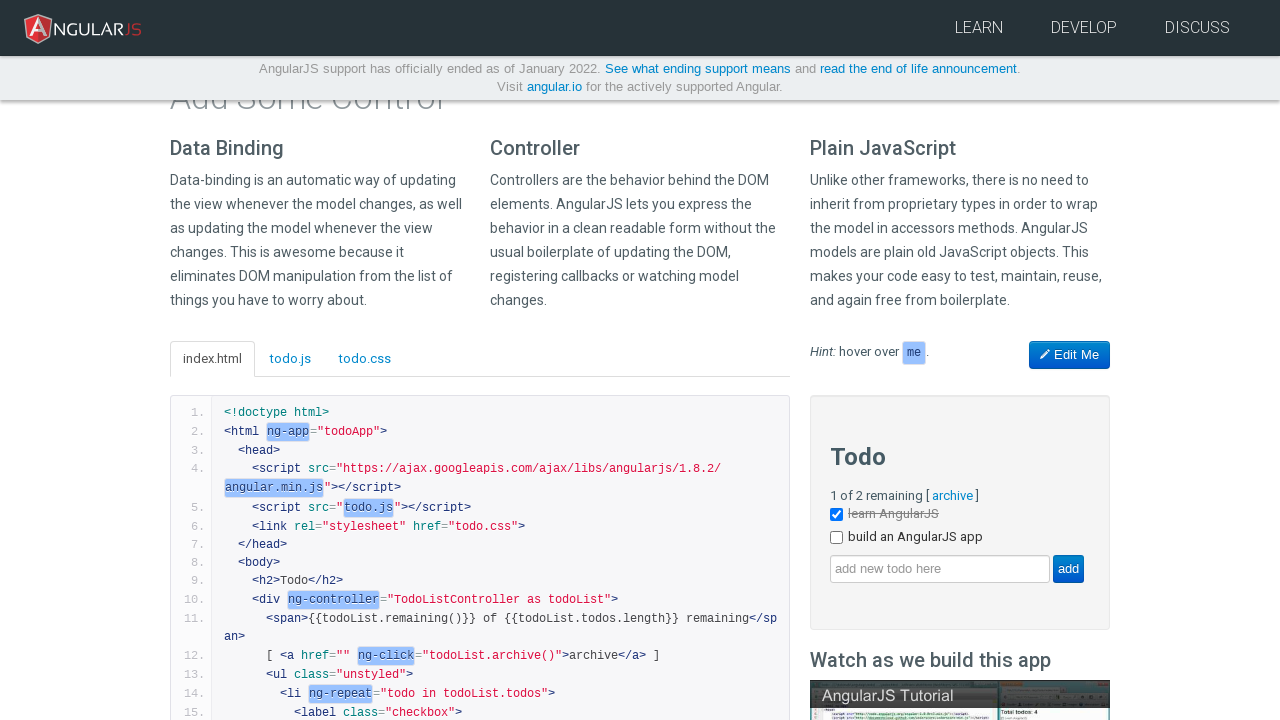

Hovered over element at index 360 at (656, 360) on body * >> nth=360
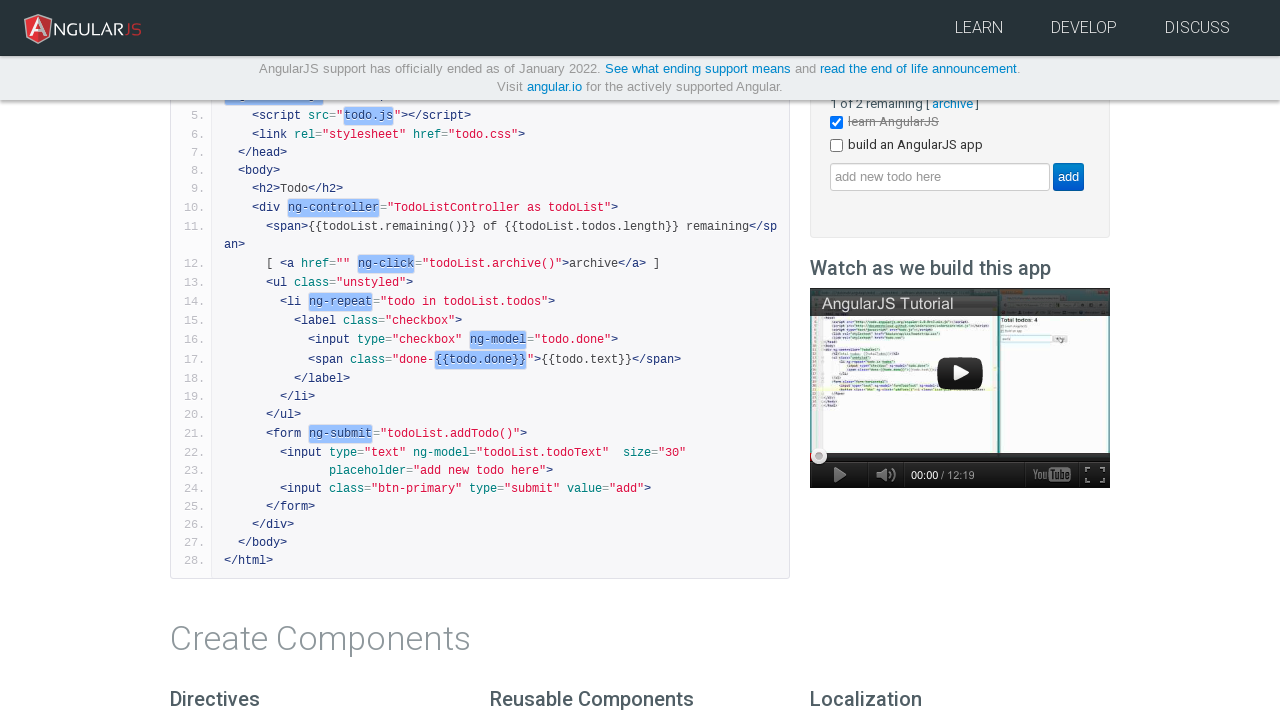

Waited 200ms after hovering over element at index 360
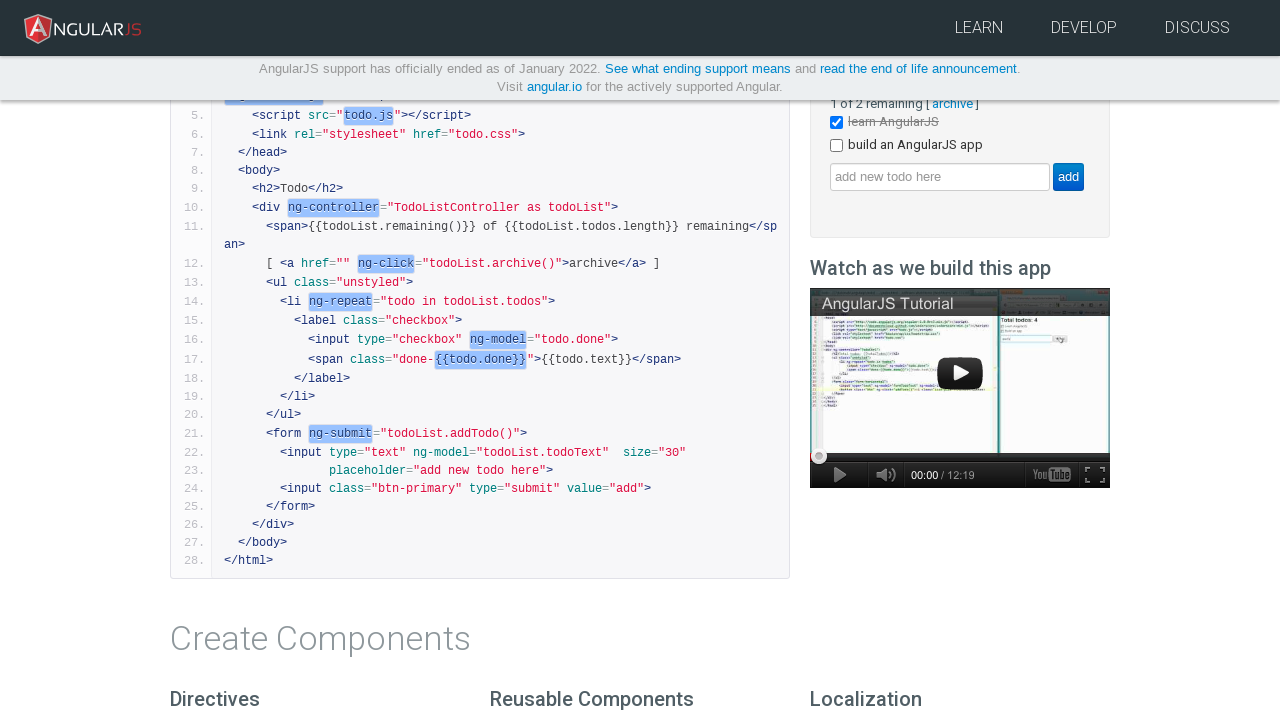

Hovered over element at index 390 at (542, 453) on body * >> nth=390
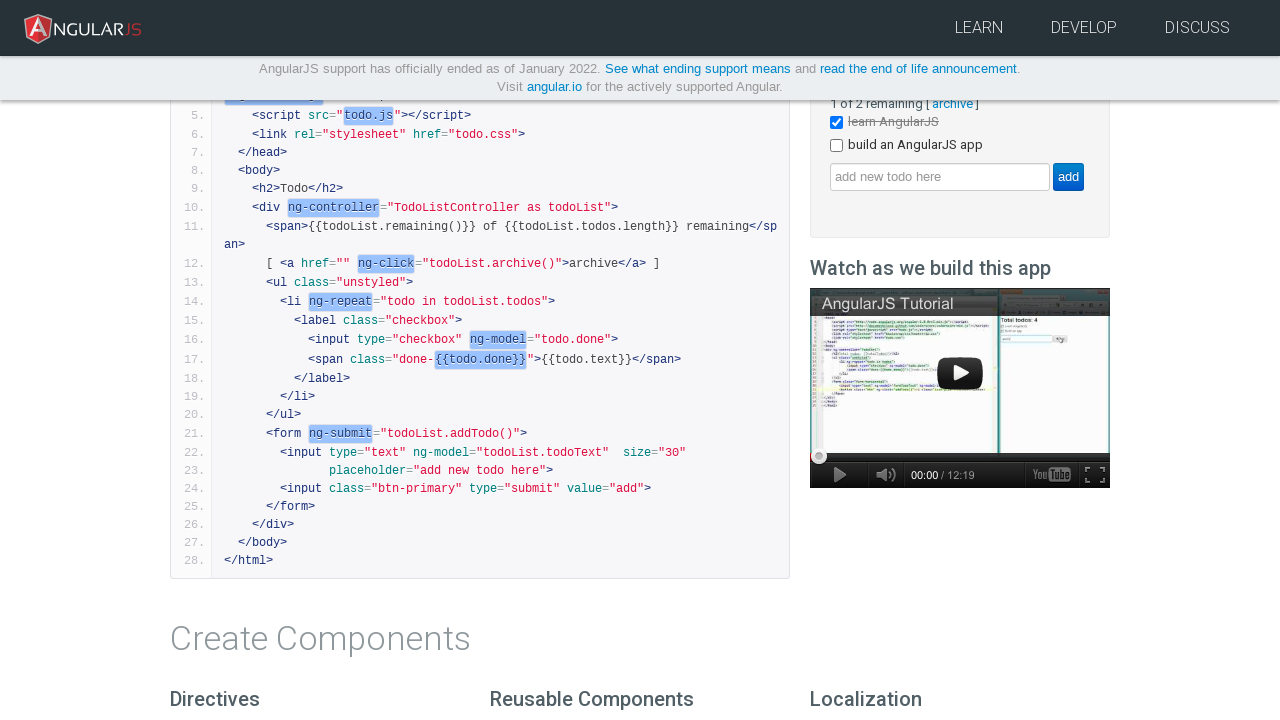

Waited 200ms after hovering over element at index 390
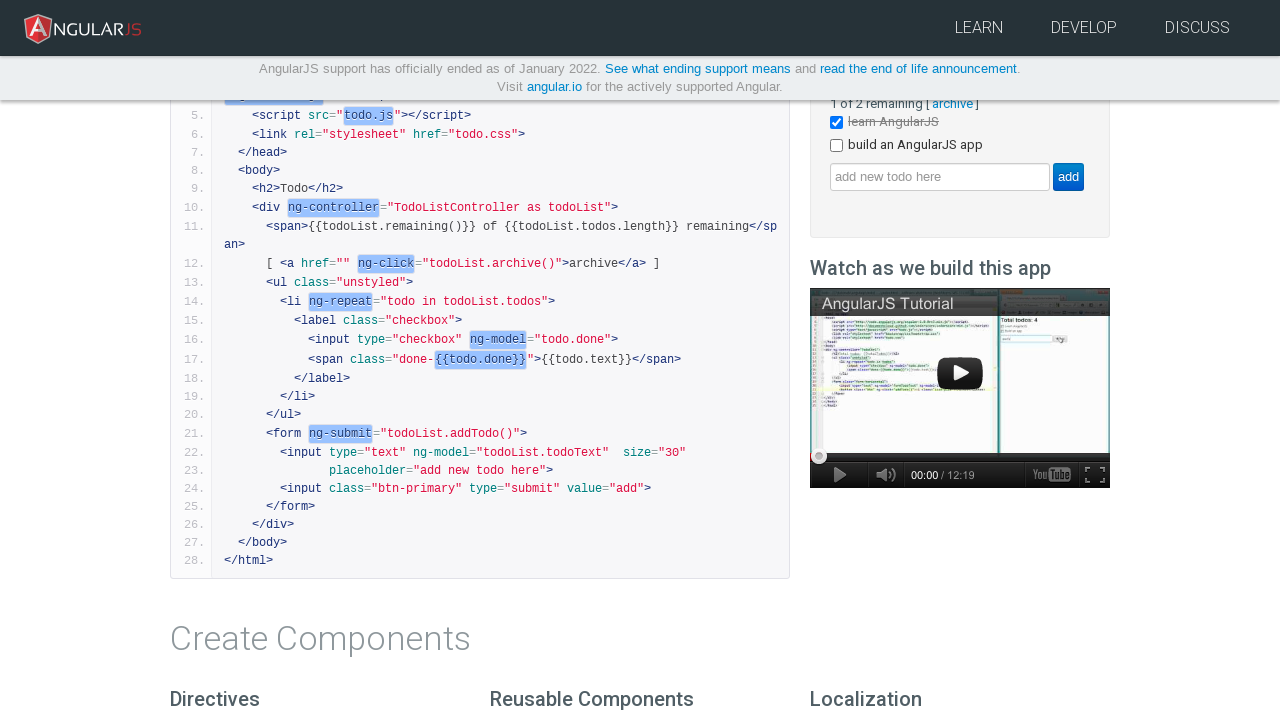

Hovered over element at index 420 at (496, 525) on body * >> nth=420
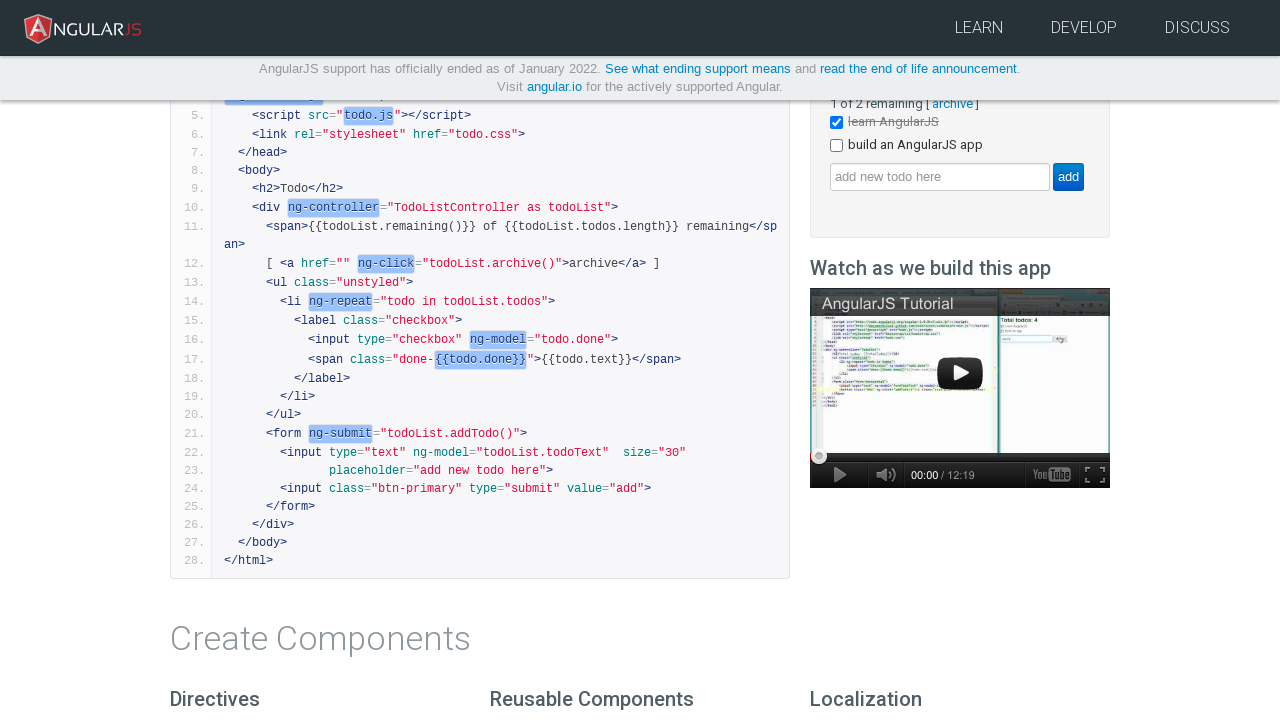

Waited 200ms after hovering over element at index 420
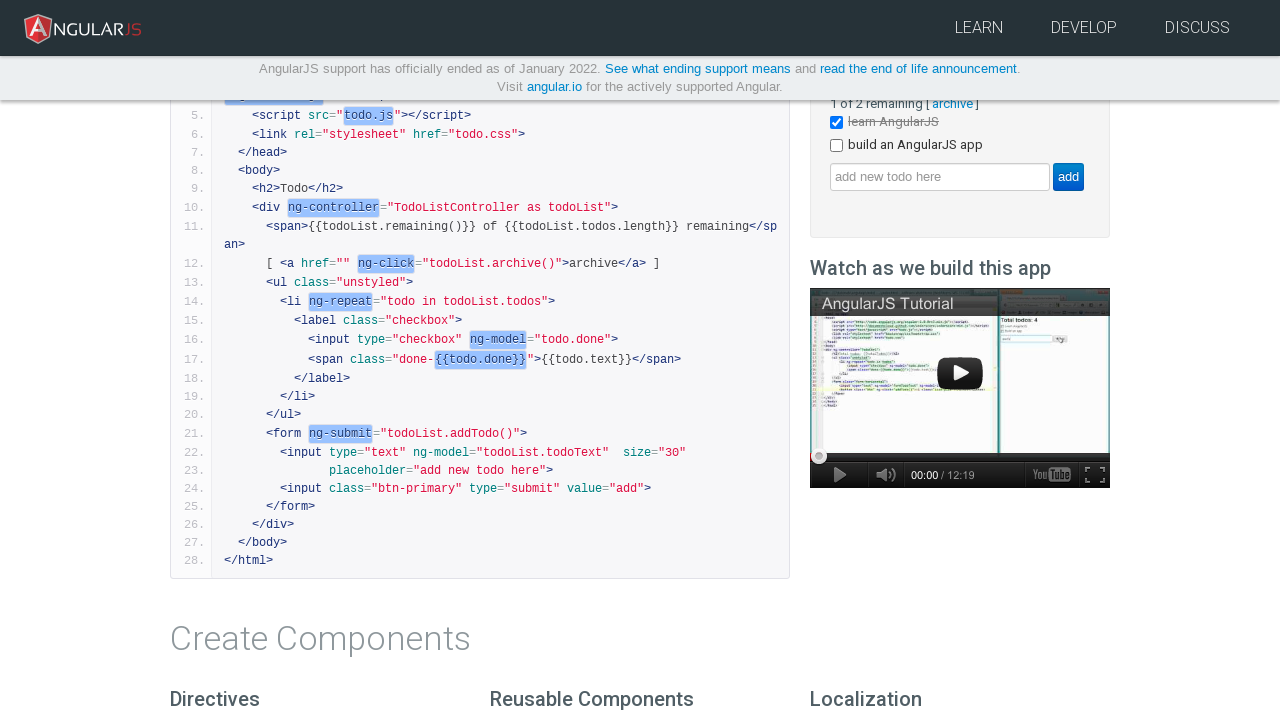

Hovered over element at index 720 at (836, 146) on body * >> nth=720
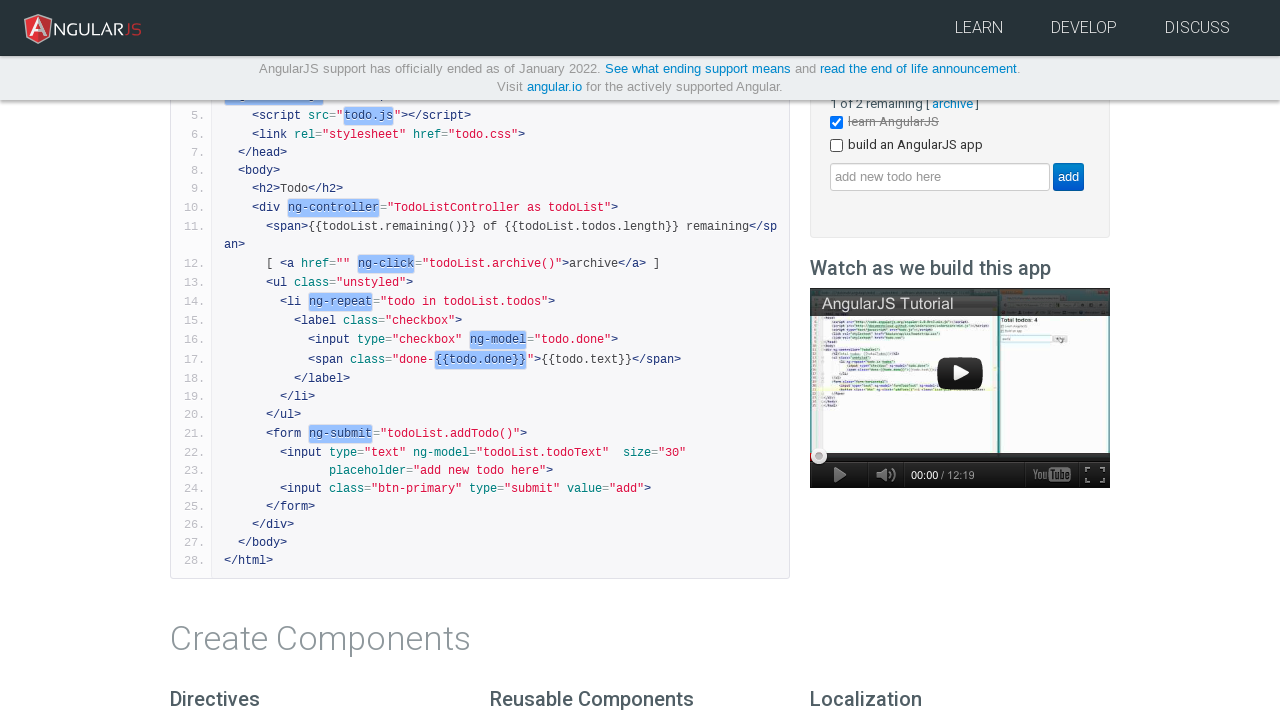

Waited 200ms after hovering over element at index 720
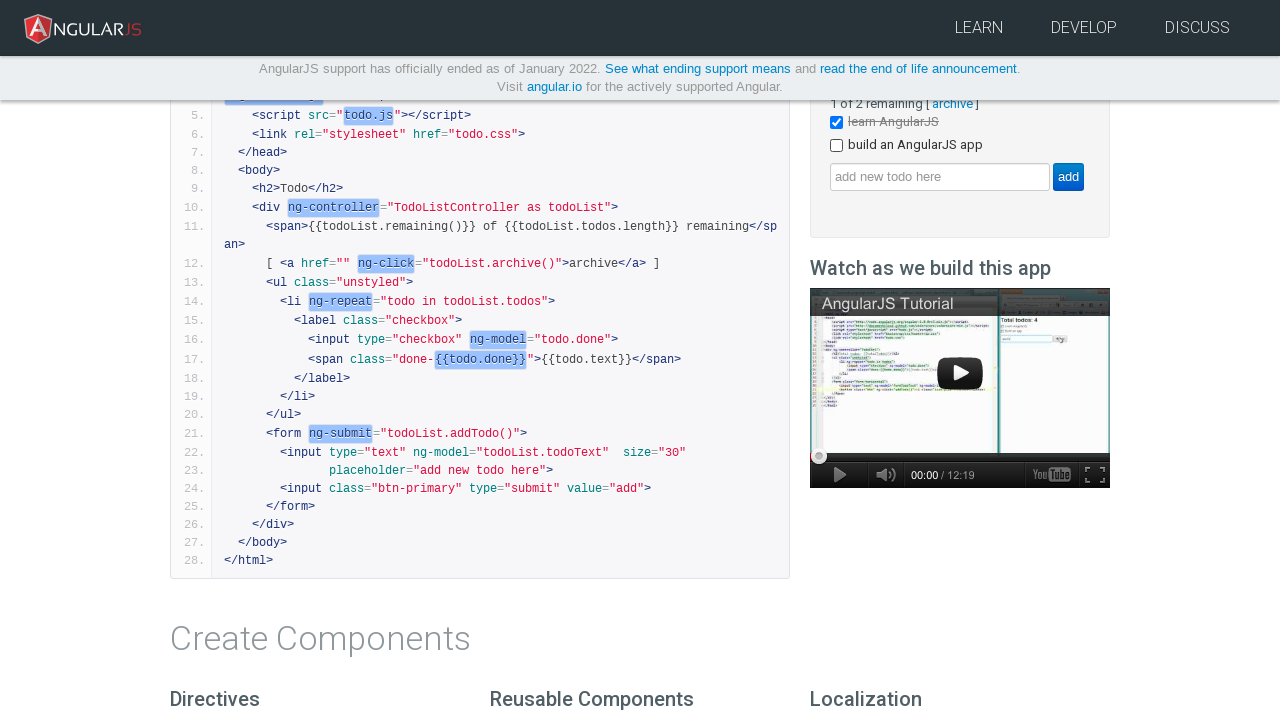

Hovered over element at index 750 at (314, 360) on body * >> nth=750
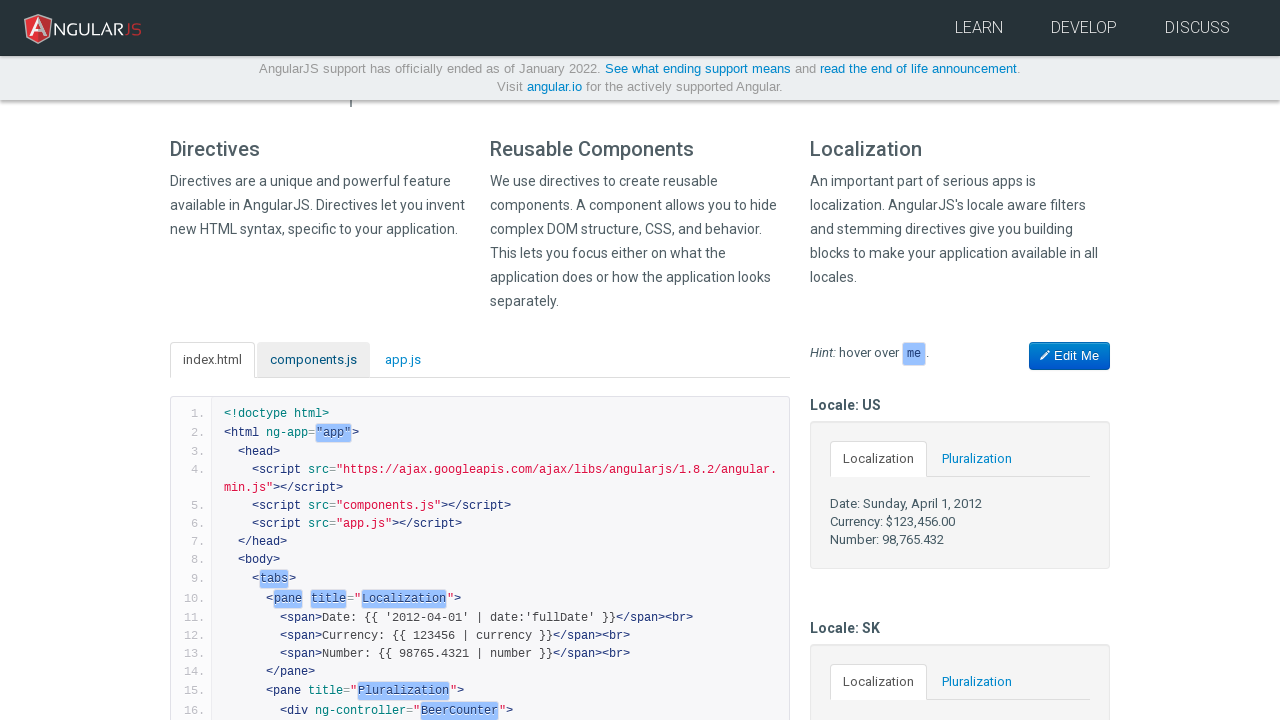

Waited 200ms after hovering over element at index 750
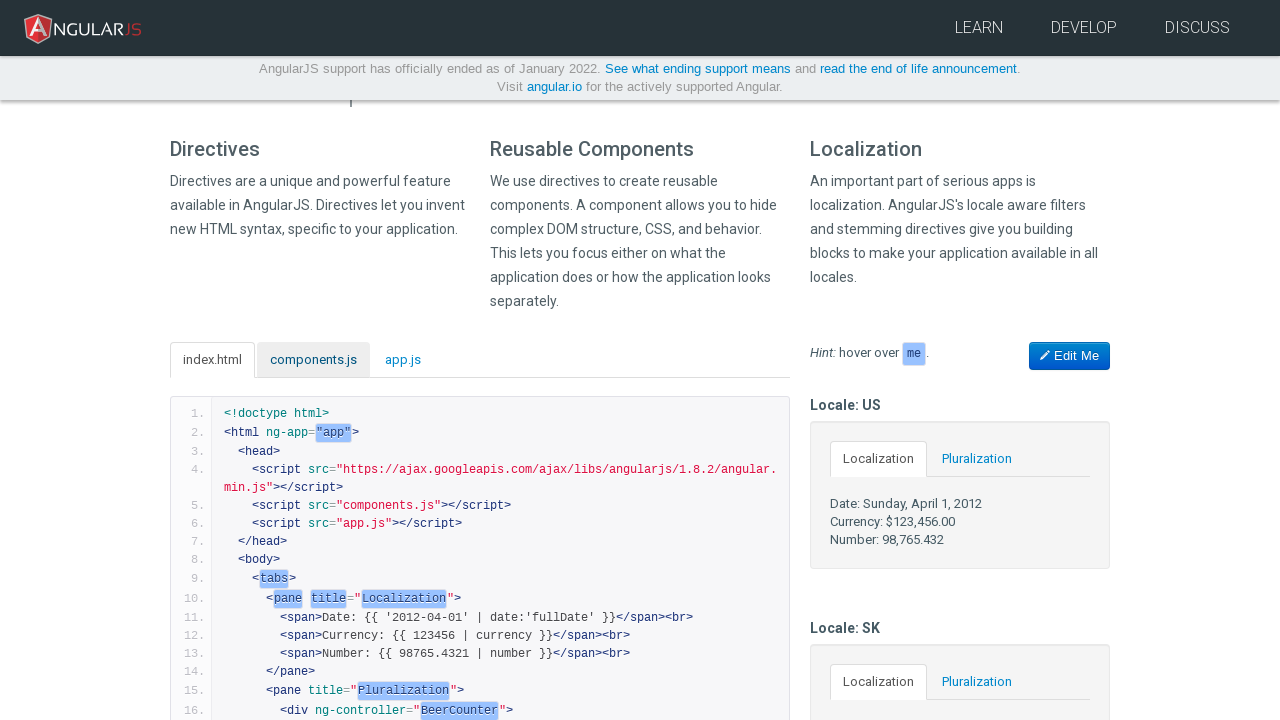

Hovered over element at index 780 at (308, 488) on body * >> nth=780
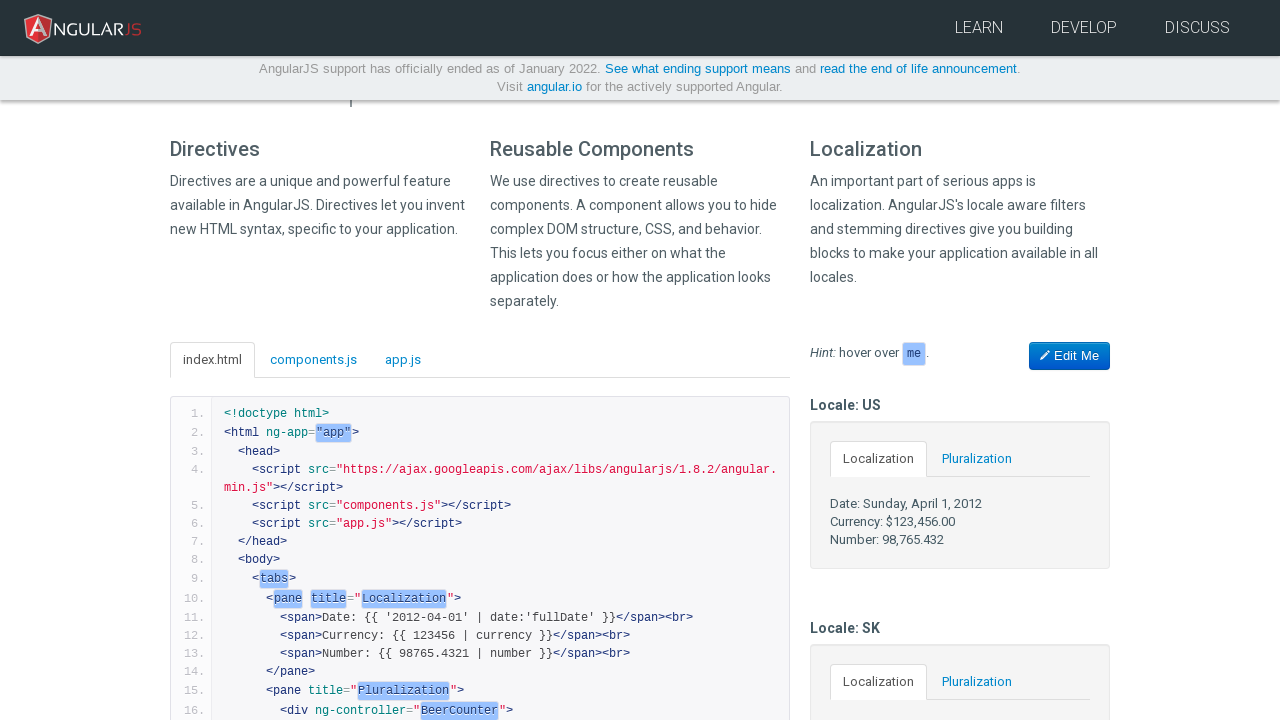

Waited 200ms after hovering over element at index 780
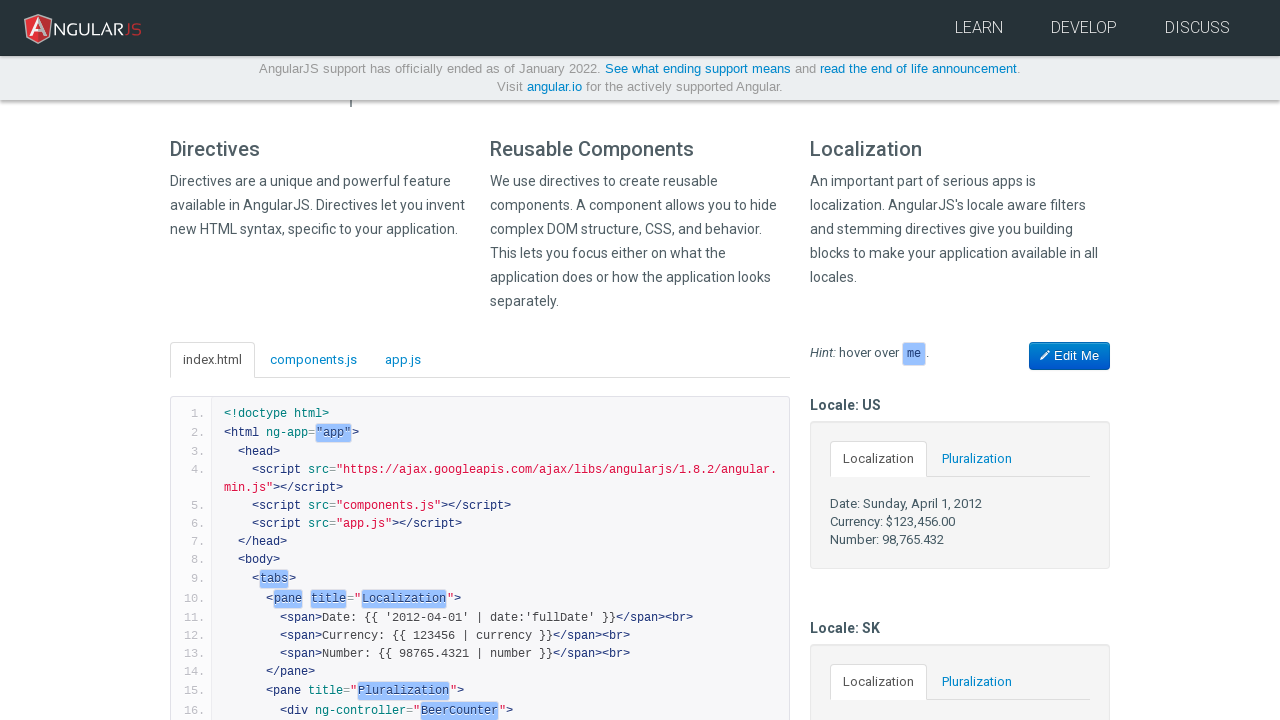

Hovered over element at index 810 at (270, 599) on body * >> nth=810
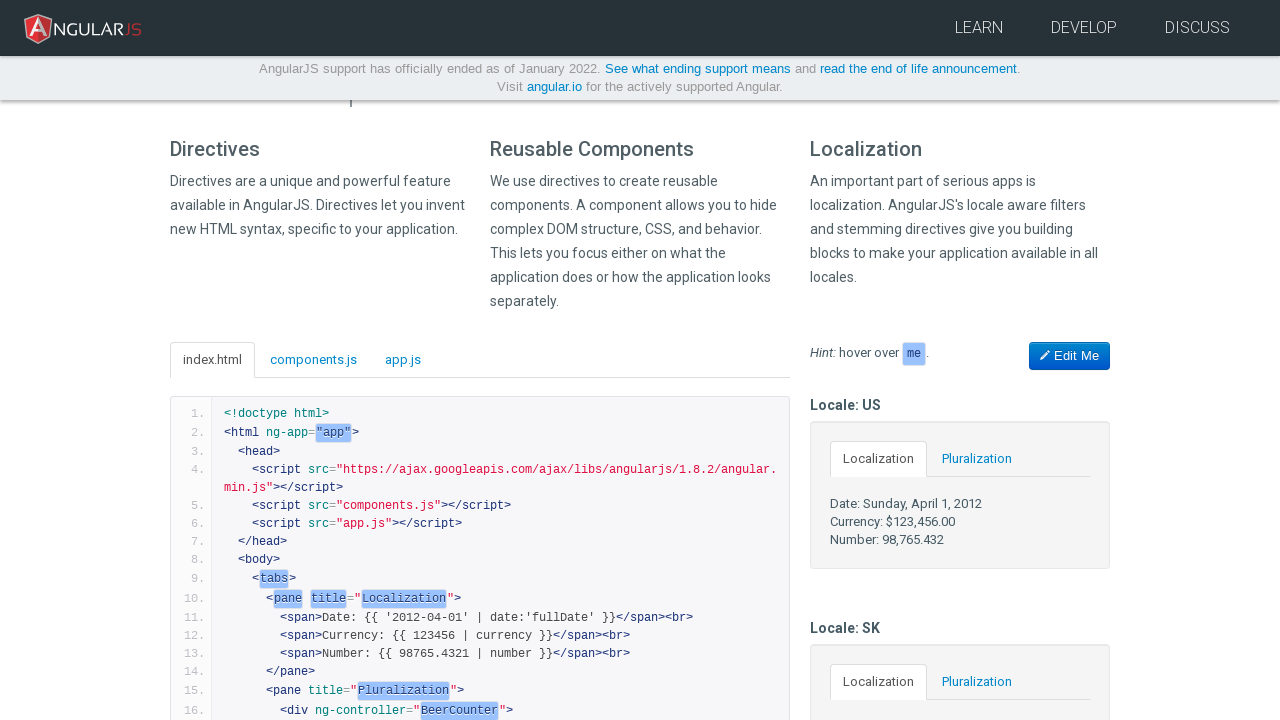

Waited 200ms after hovering over element at index 810
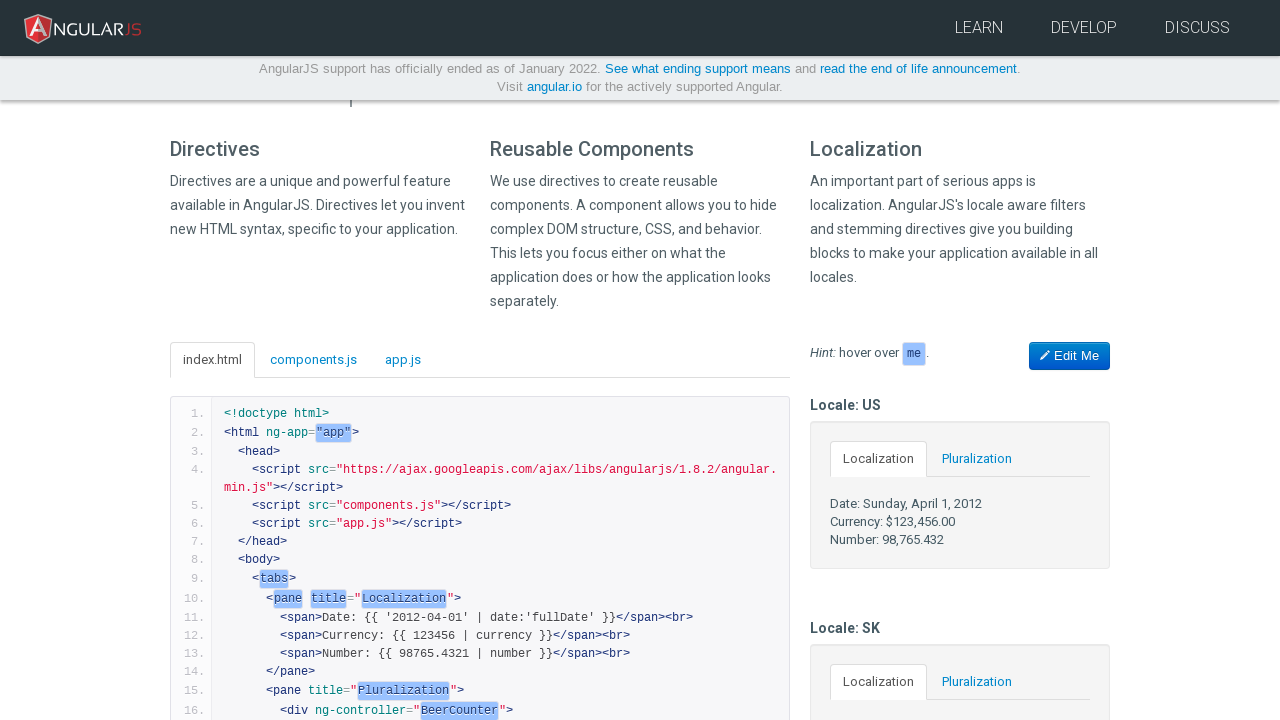

Hovered over element at index 840 at (496, 691) on body * >> nth=840
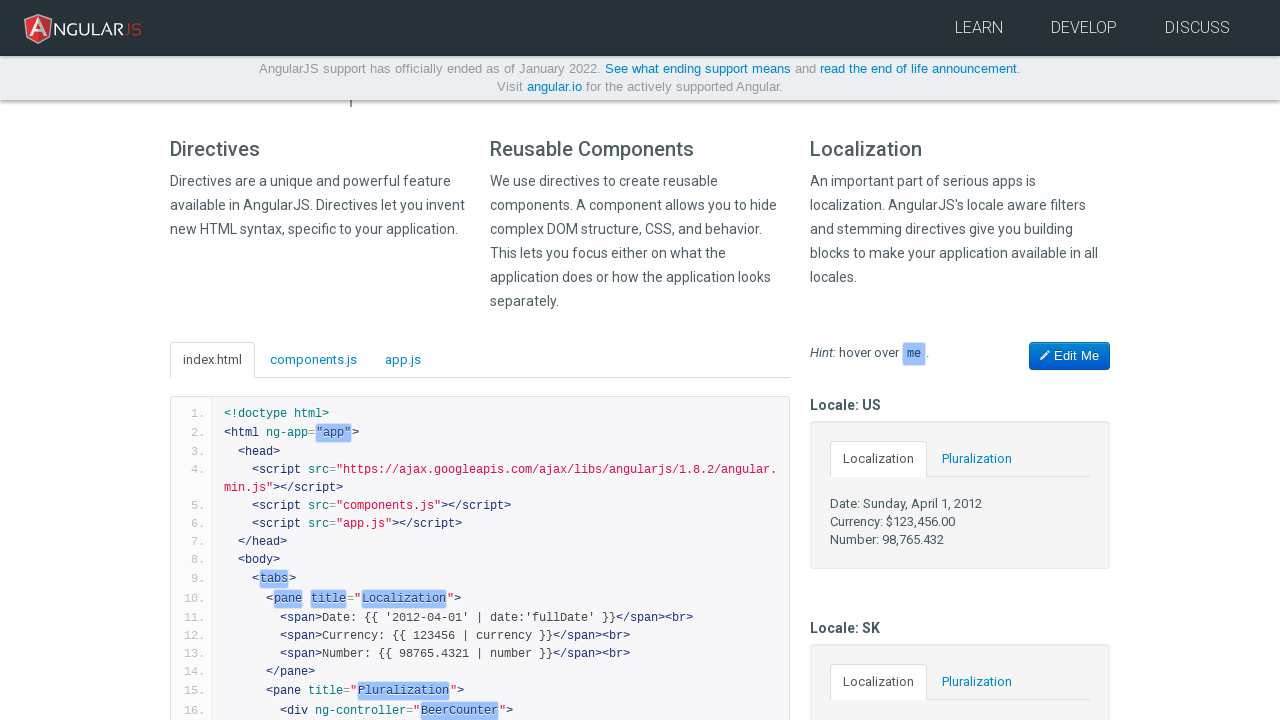

Waited 200ms after hovering over element at index 840
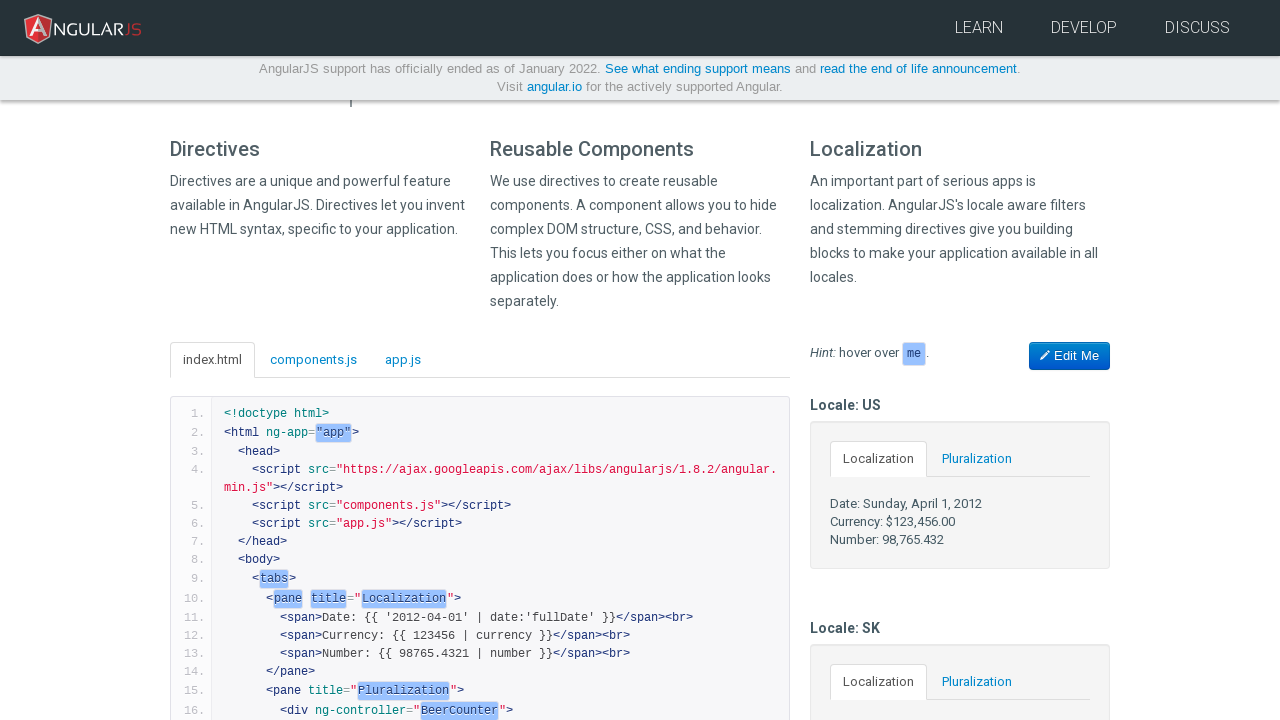

Hovered over element at index 870 at (312, 360) on body * >> nth=870
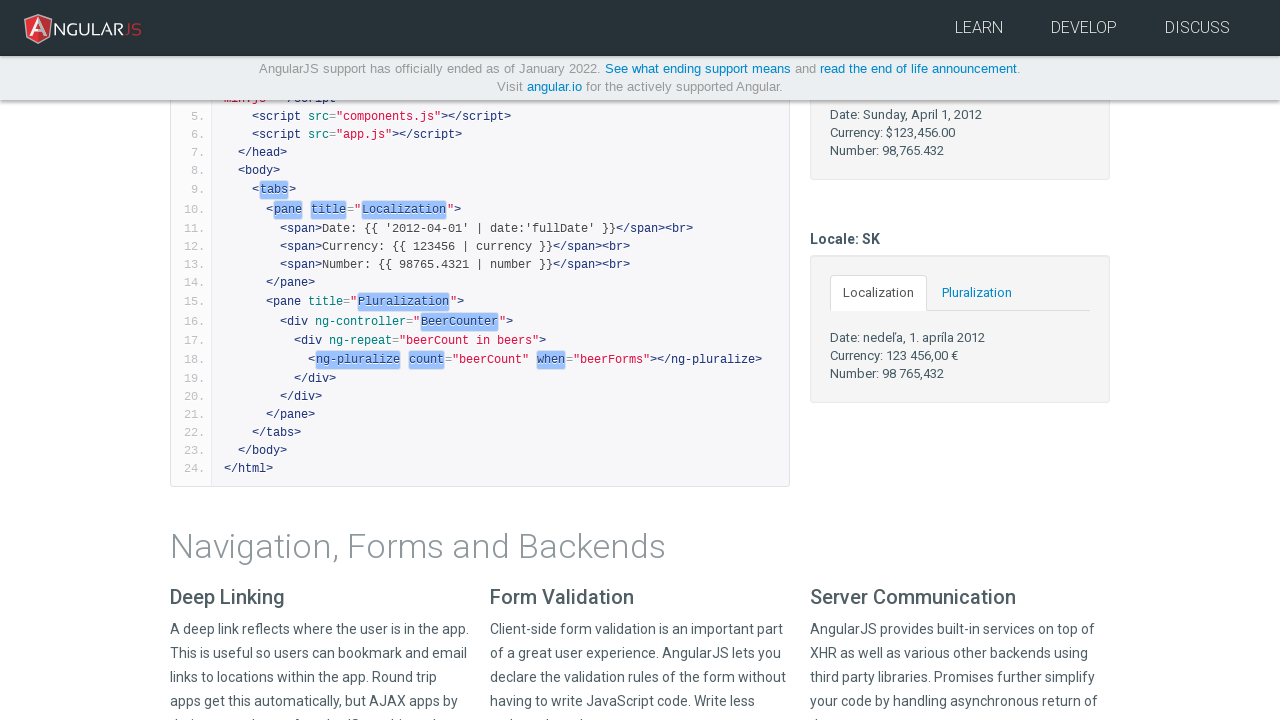

Waited 200ms after hovering over element at index 870
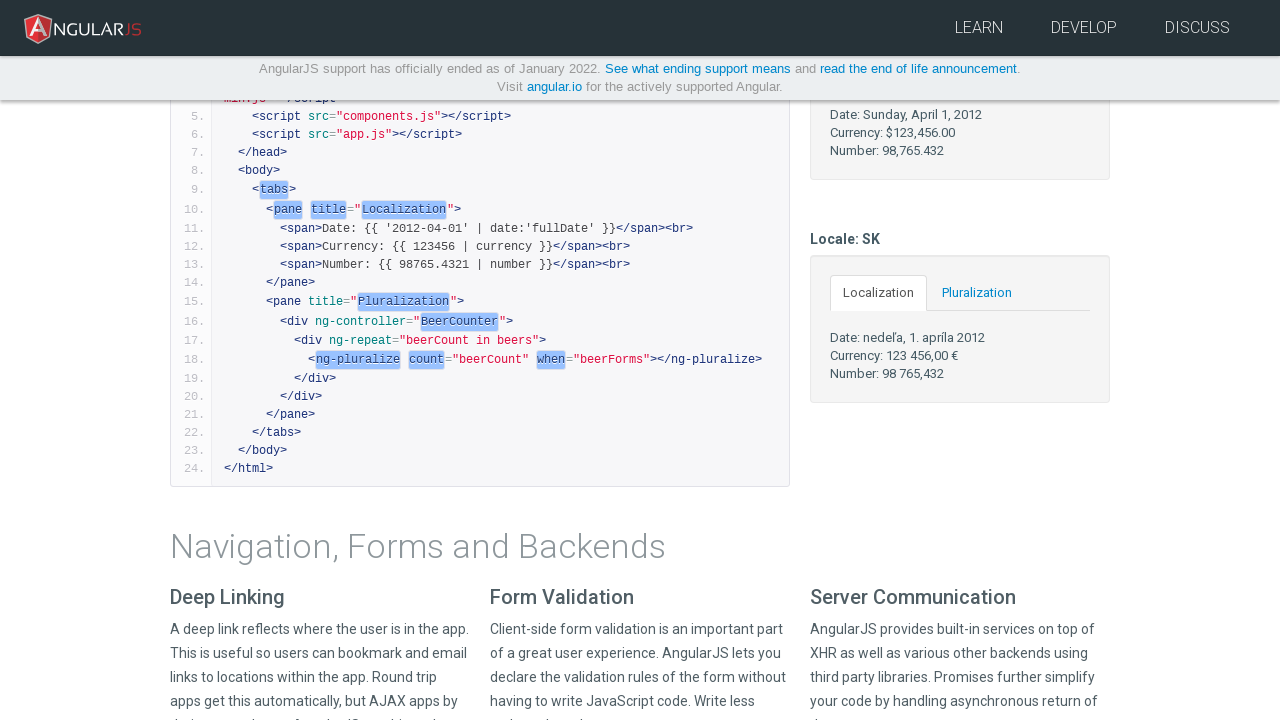

Hovered over element at index 900 at (262, 451) on body * >> nth=900
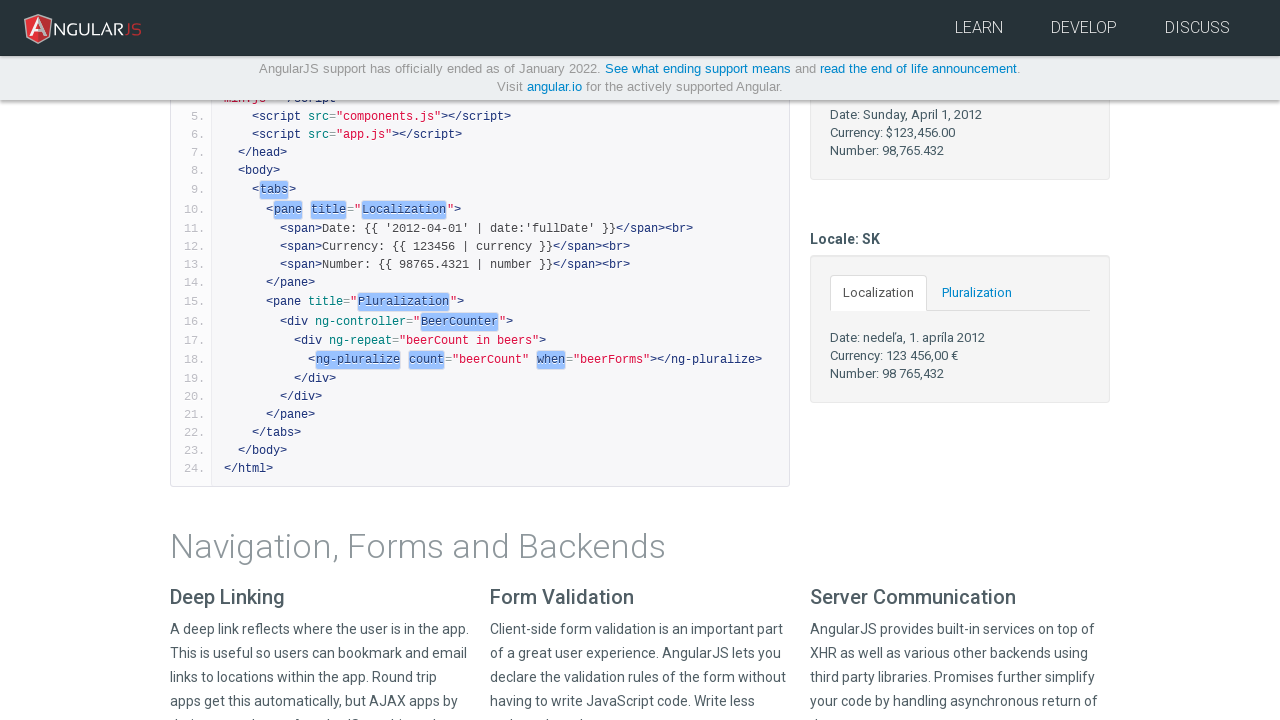

Waited 200ms after hovering over element at index 900
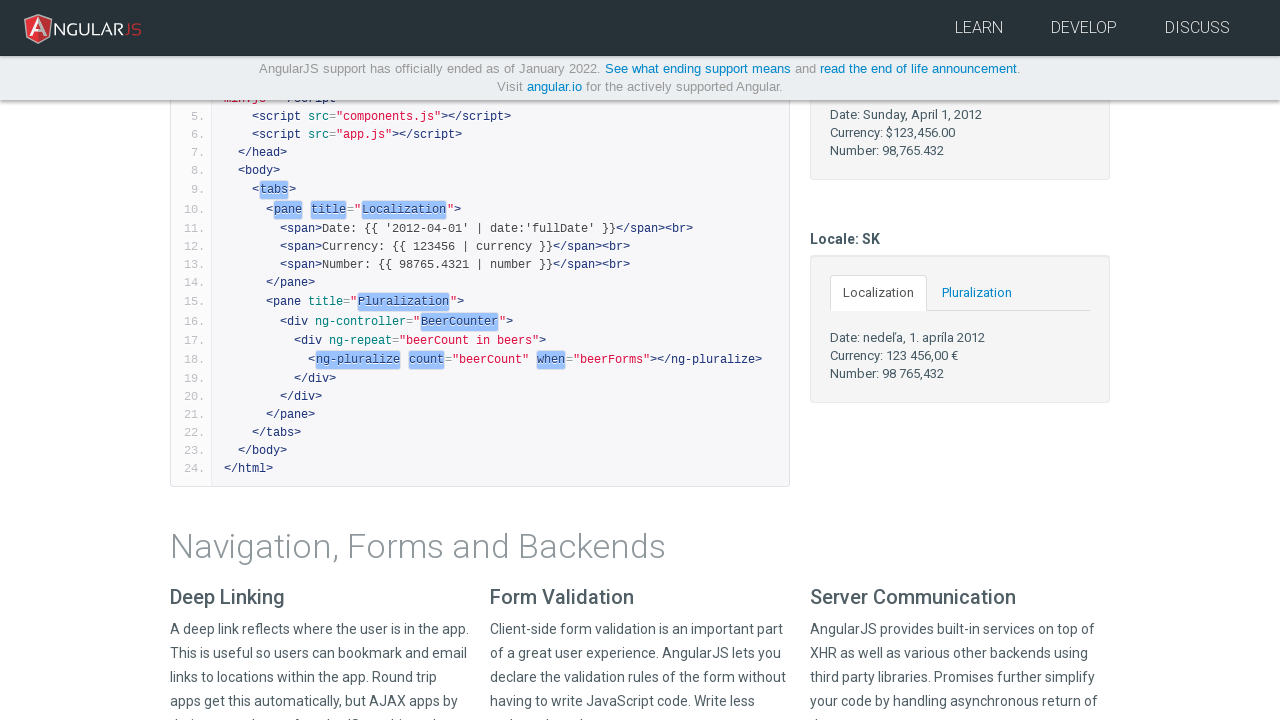

Hovered over element at index 1470 at (887, 374) on body * >> nth=1470
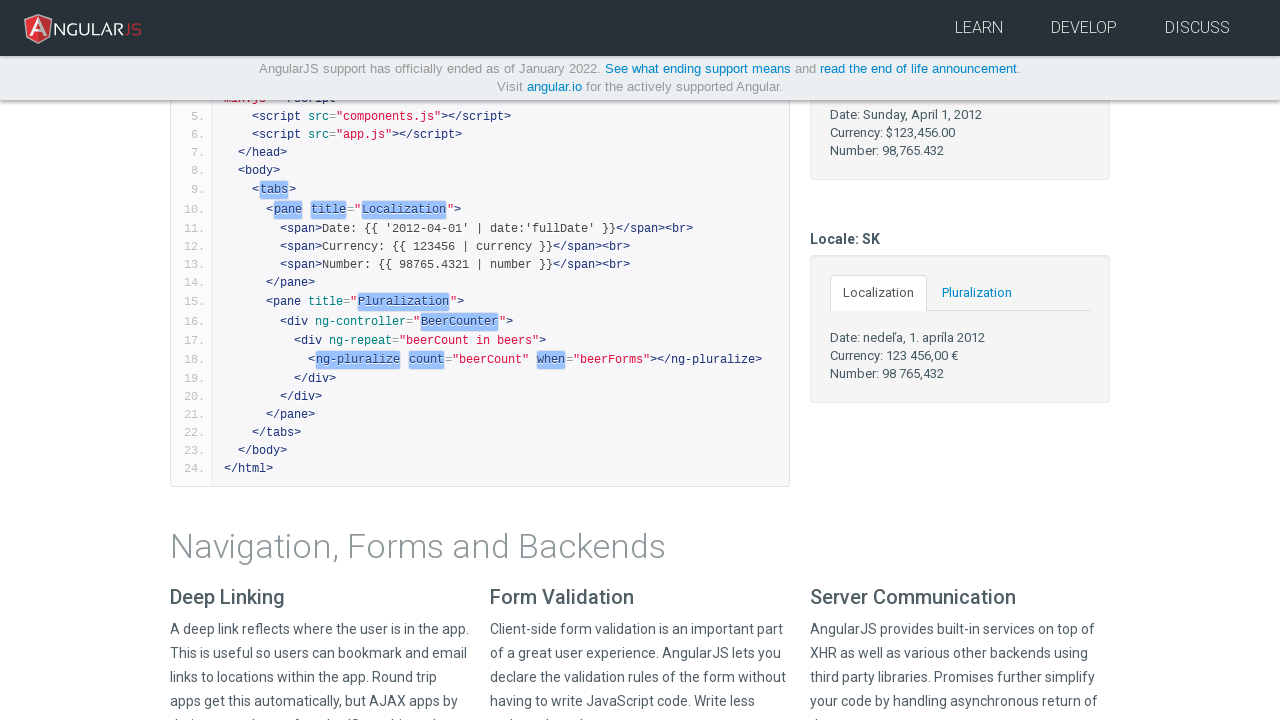

Waited 200ms after hovering over element at index 1470
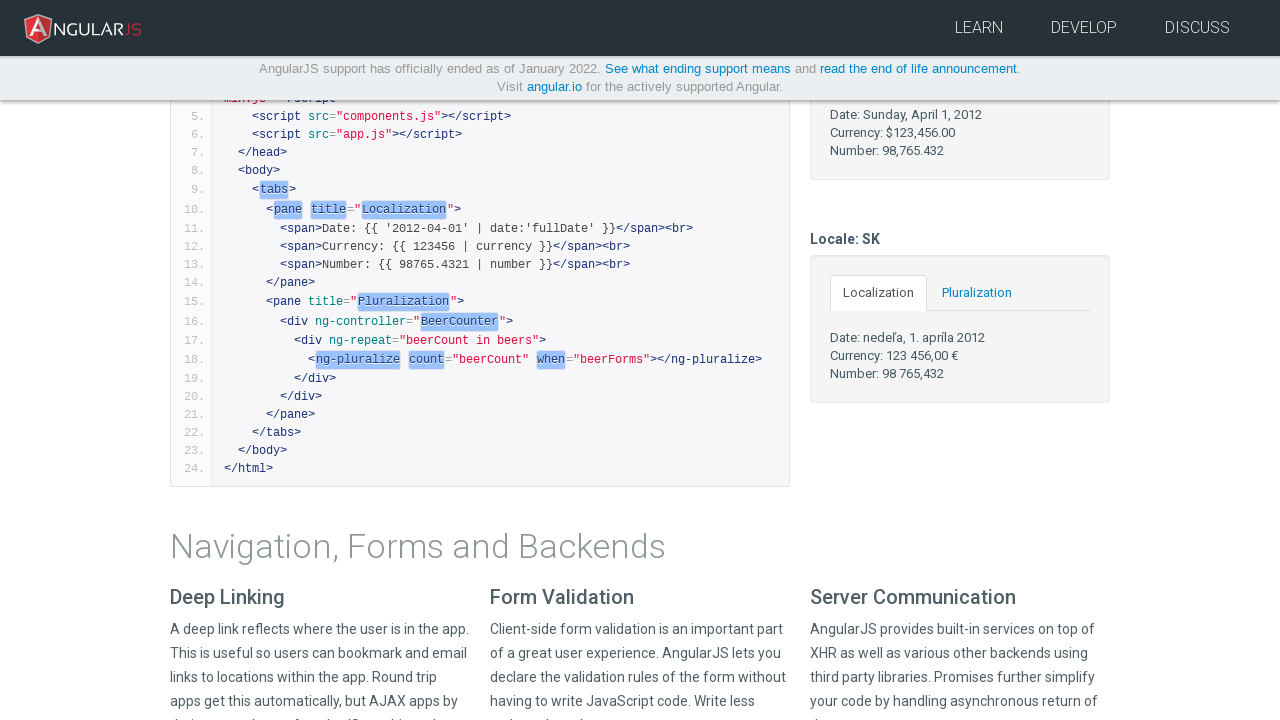

Scrolled down 250px (iteration 1/5)
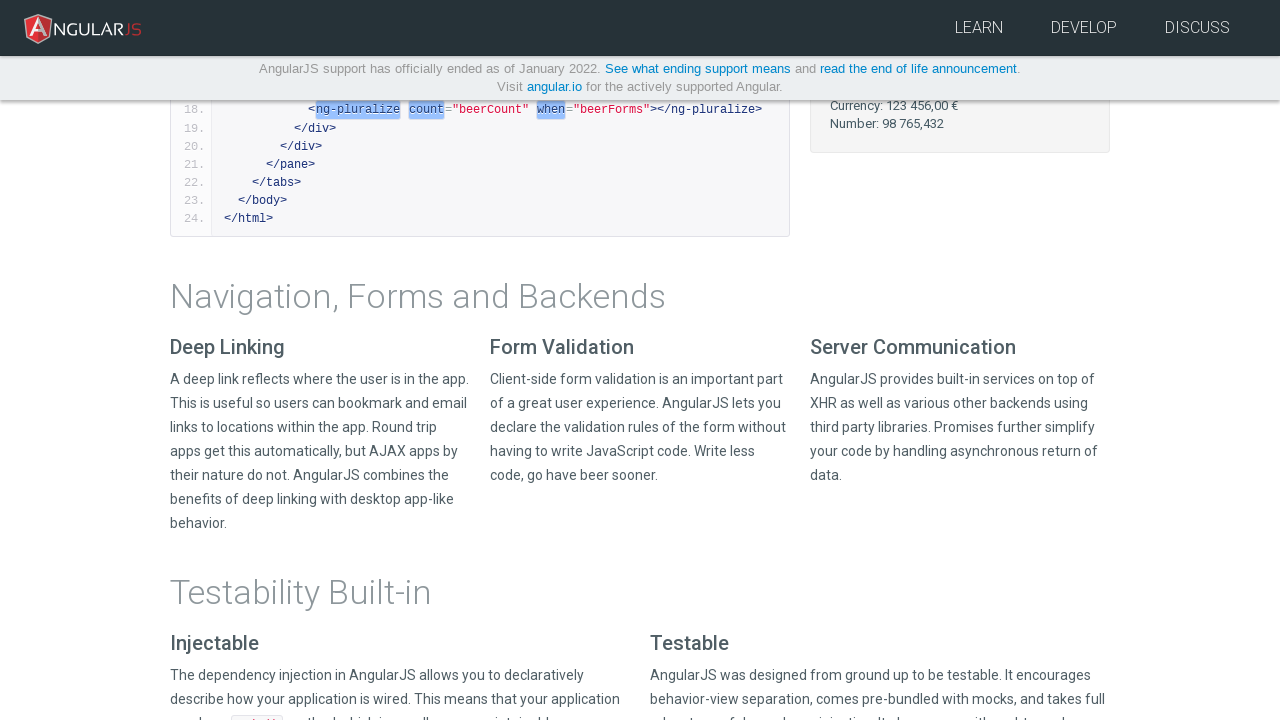

Waited 300ms after scrolling down (iteration 1/5)
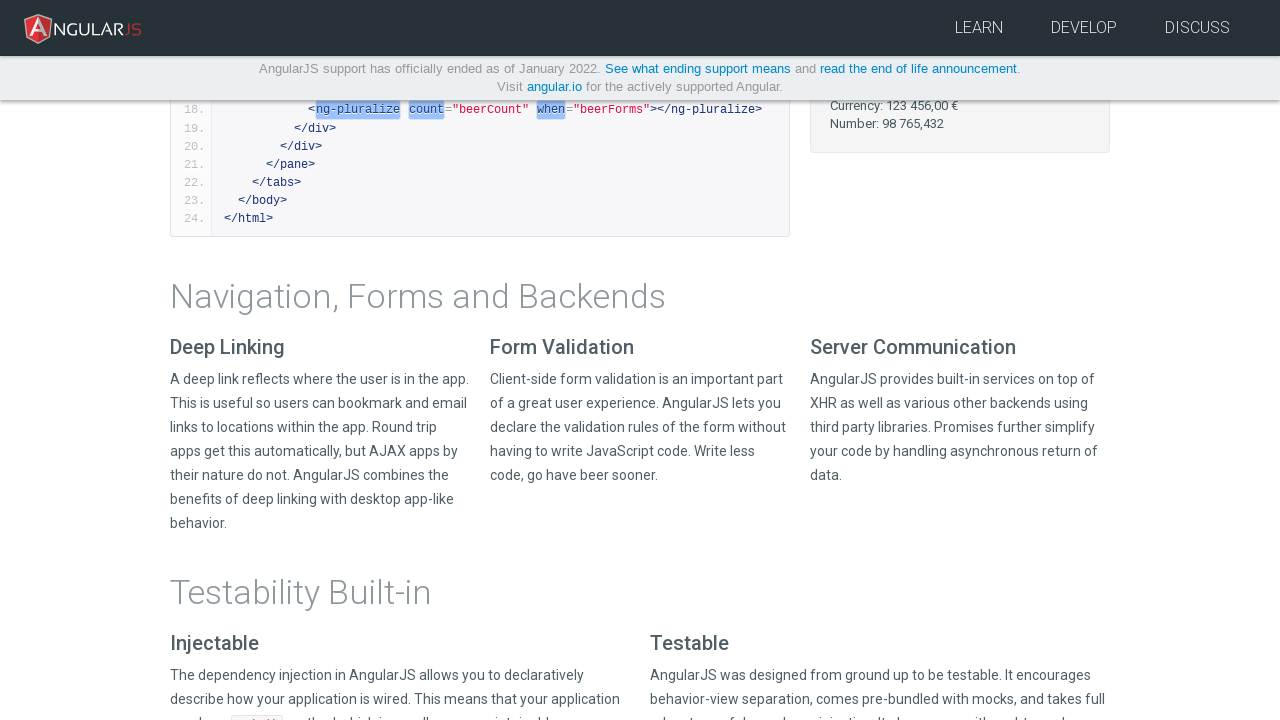

Scrolled down 250px (iteration 2/5)
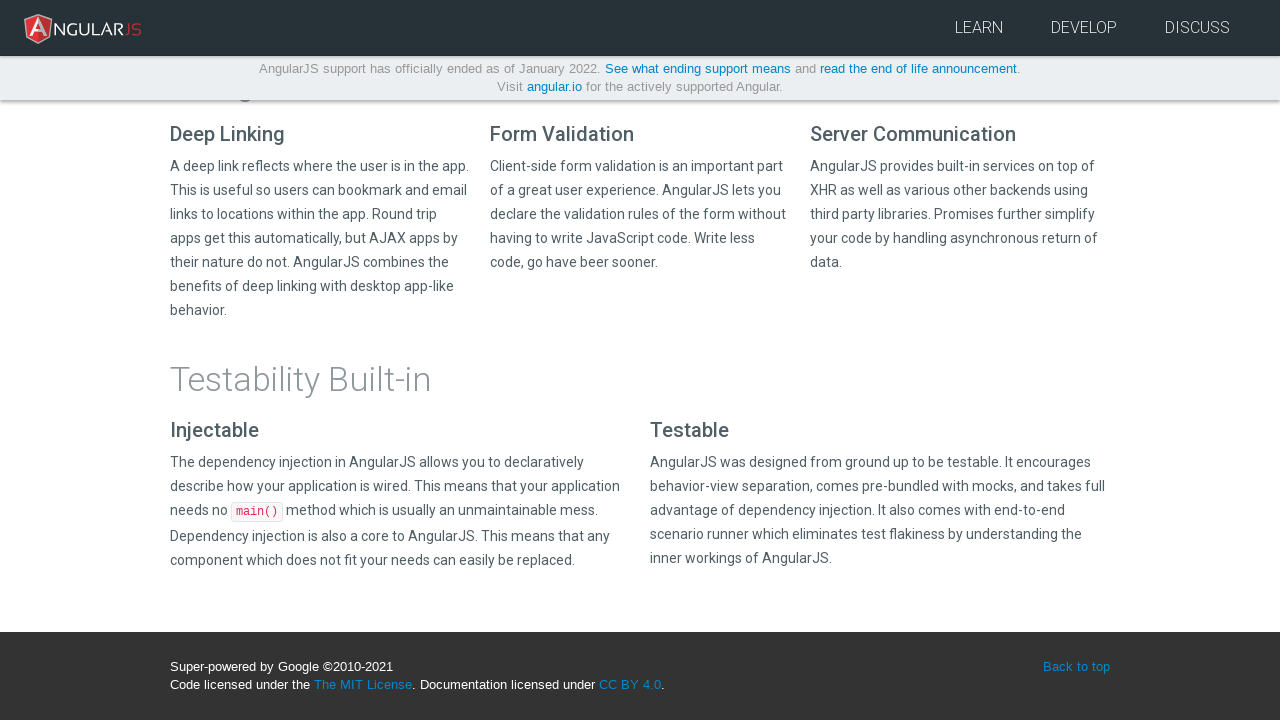

Waited 300ms after scrolling down (iteration 2/5)
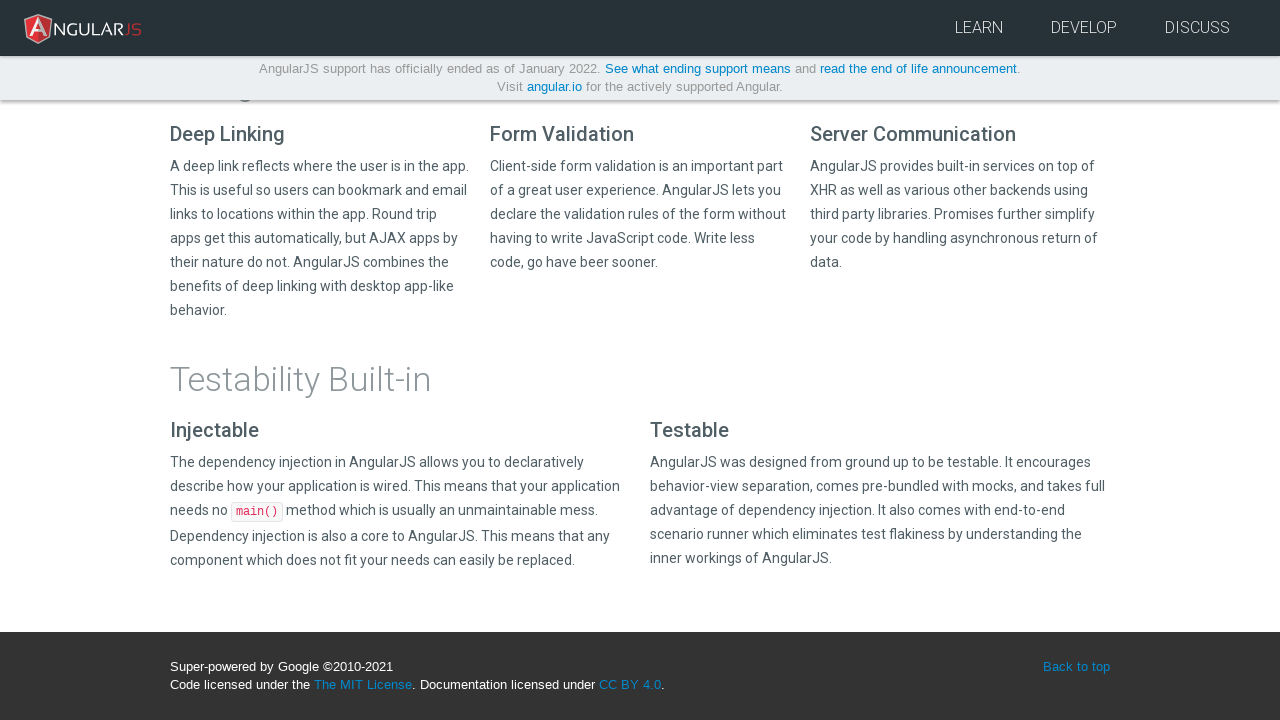

Scrolled down 250px (iteration 3/5)
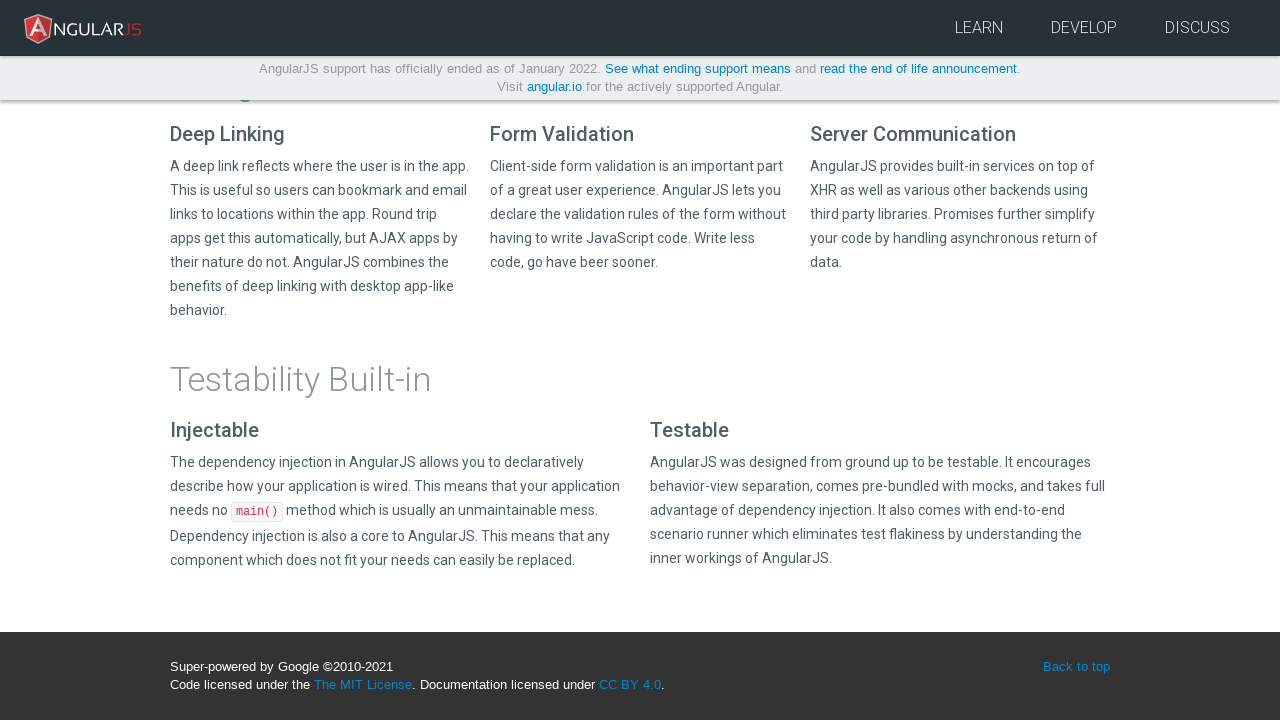

Waited 300ms after scrolling down (iteration 3/5)
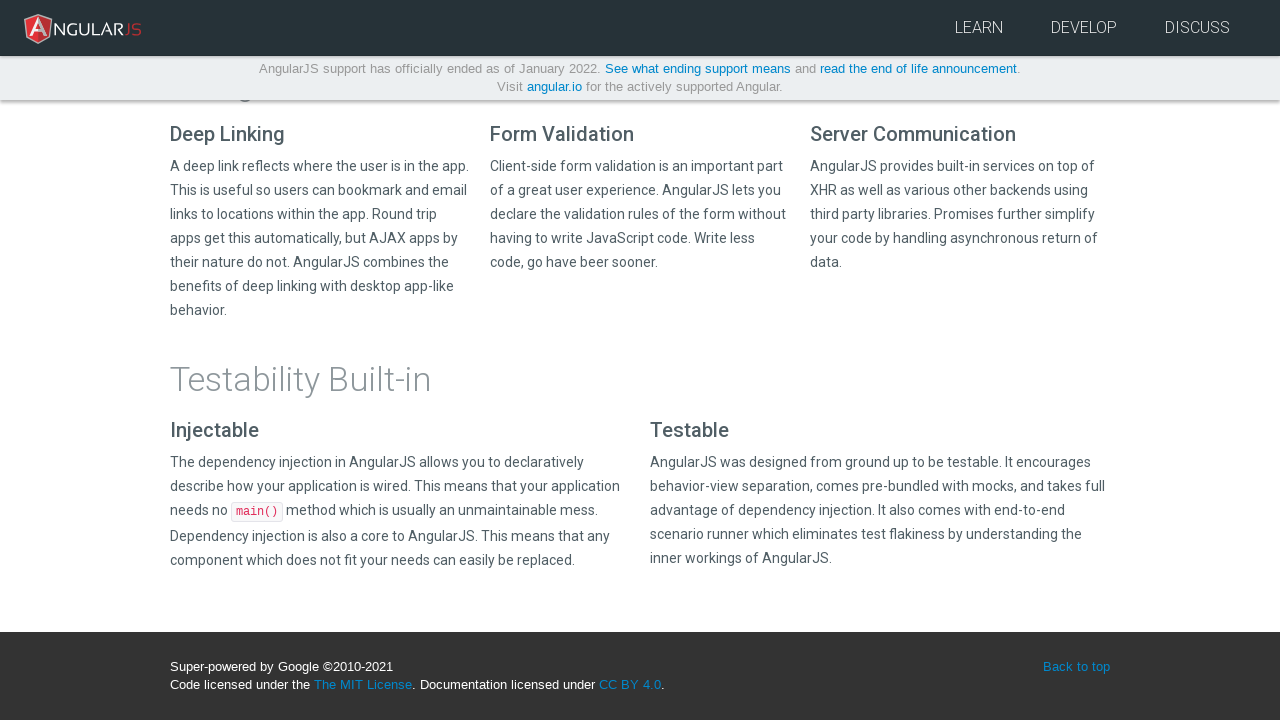

Scrolled down 250px (iteration 4/5)
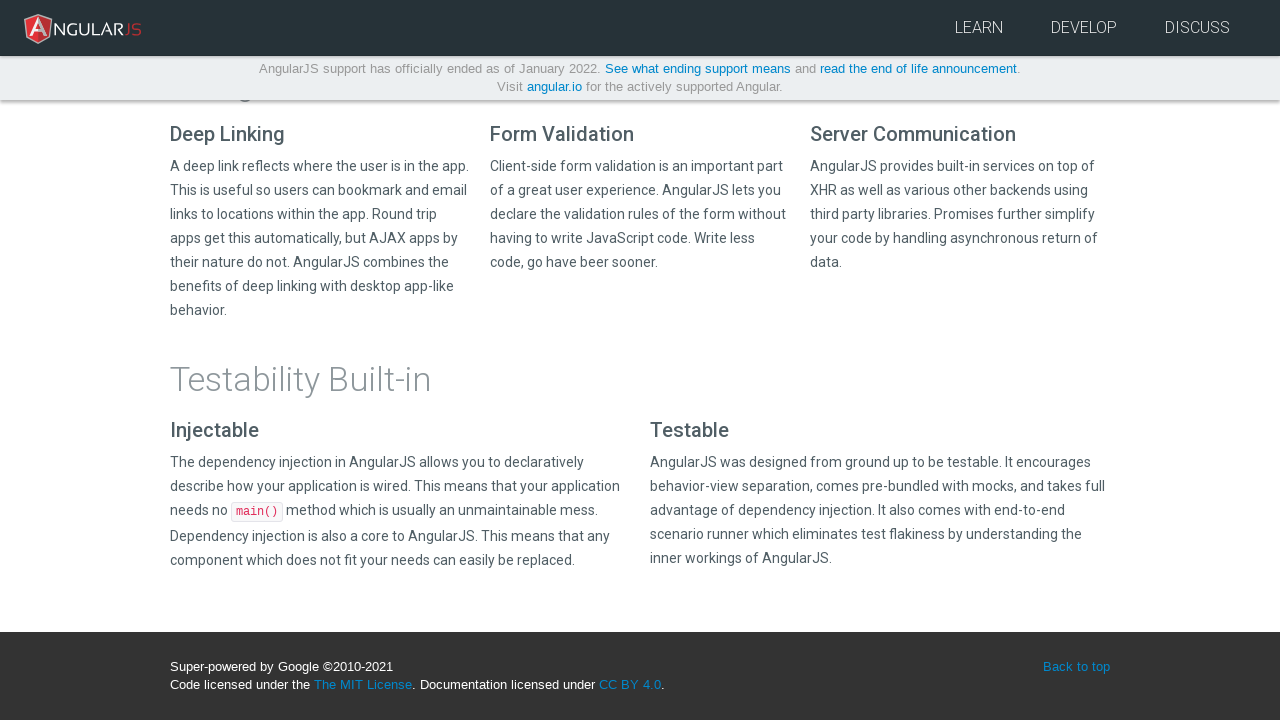

Waited 300ms after scrolling down (iteration 4/5)
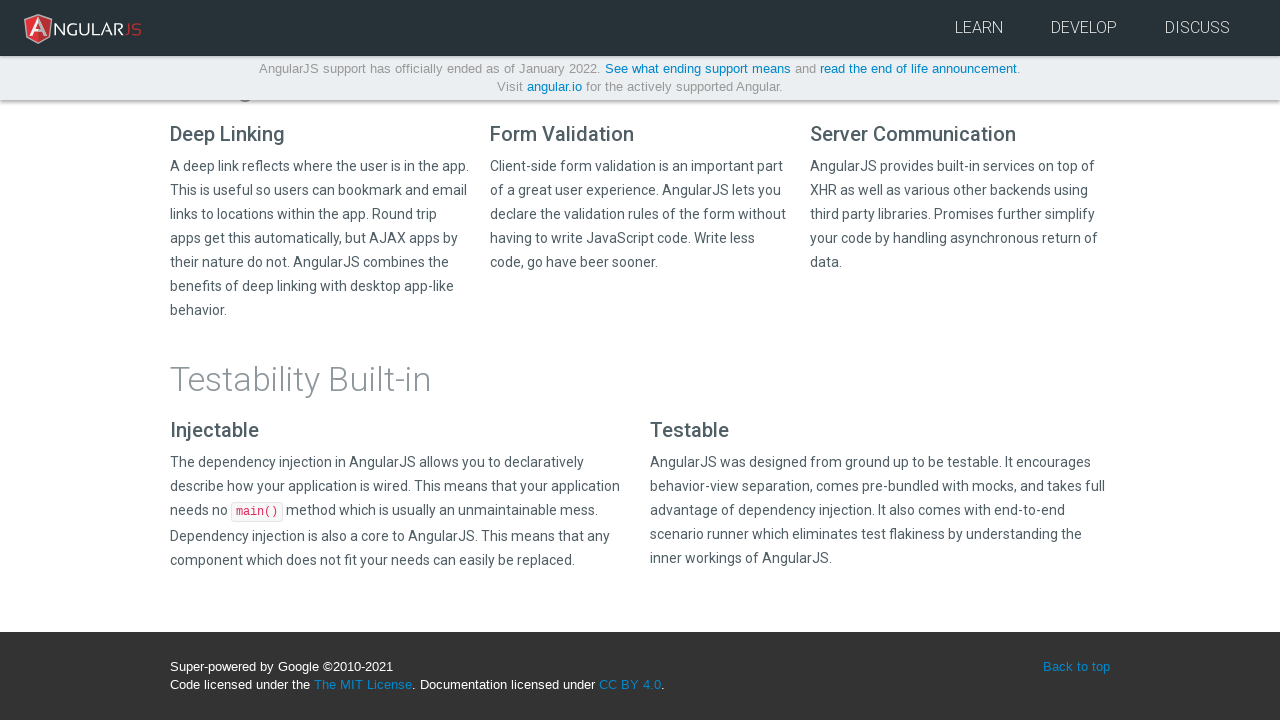

Scrolled down 250px (iteration 5/5)
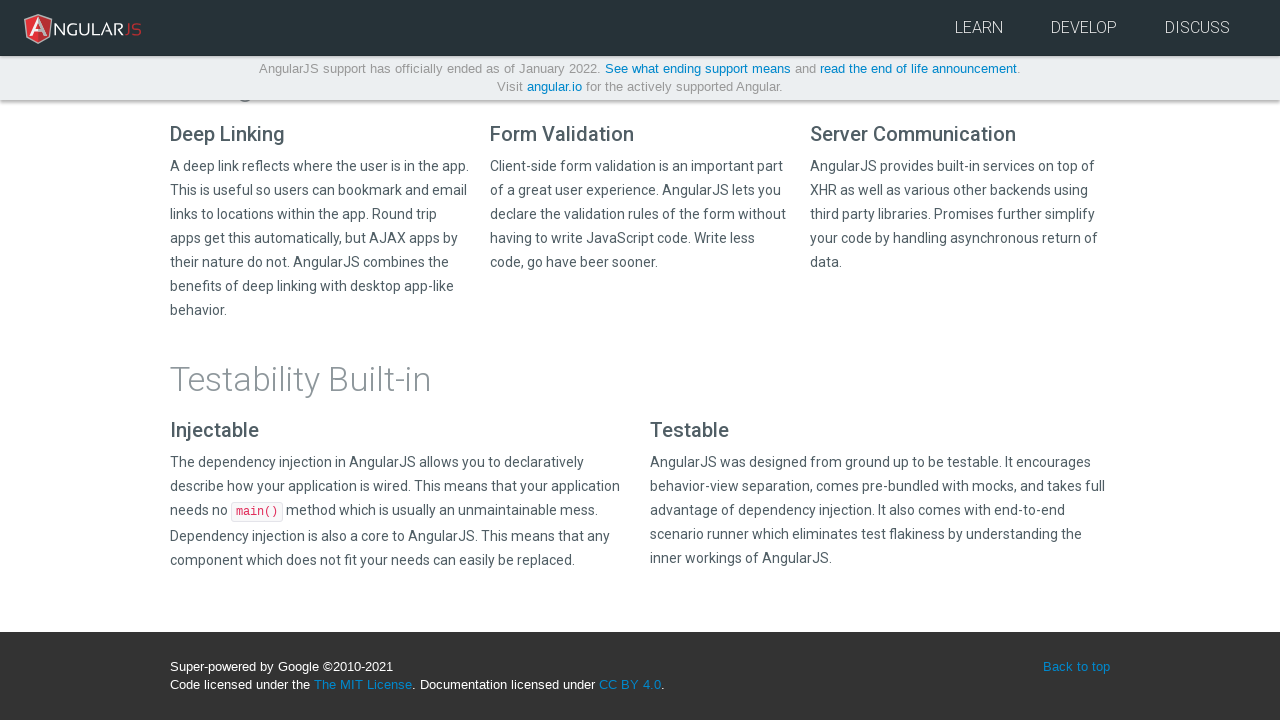

Waited 300ms after scrolling down (iteration 5/5)
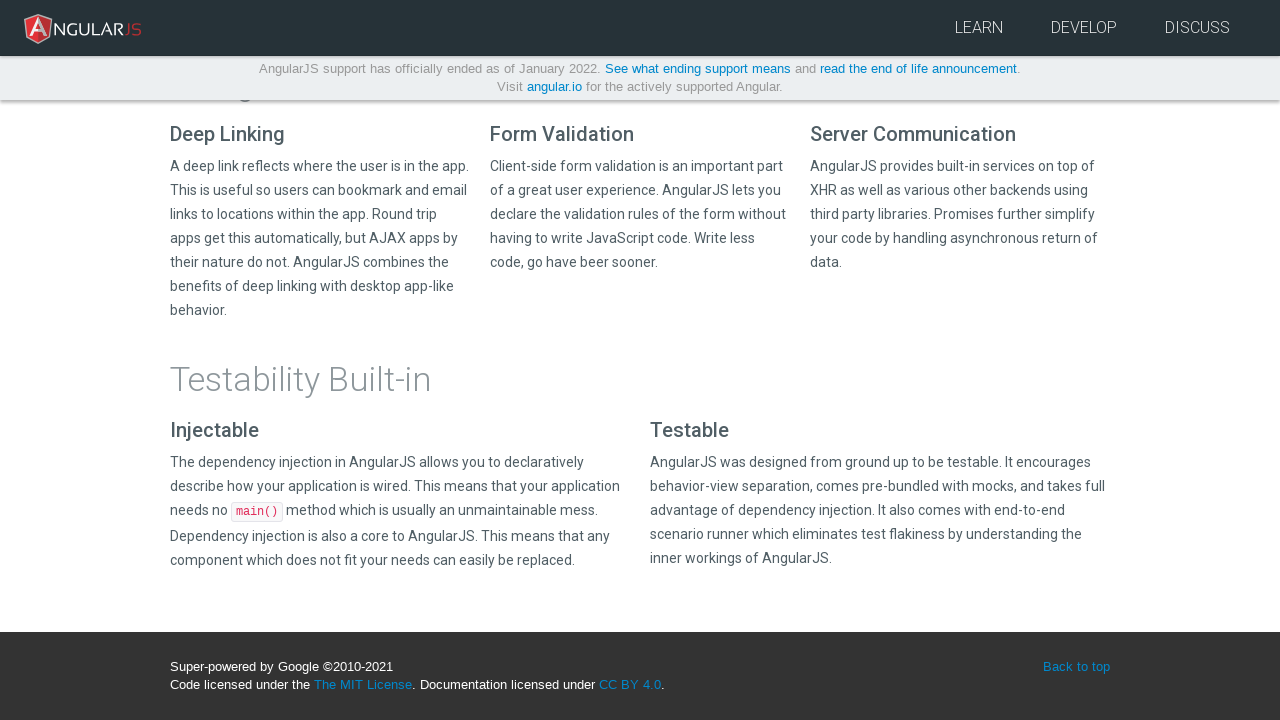

Scrolled up 250px (iteration 1/5)
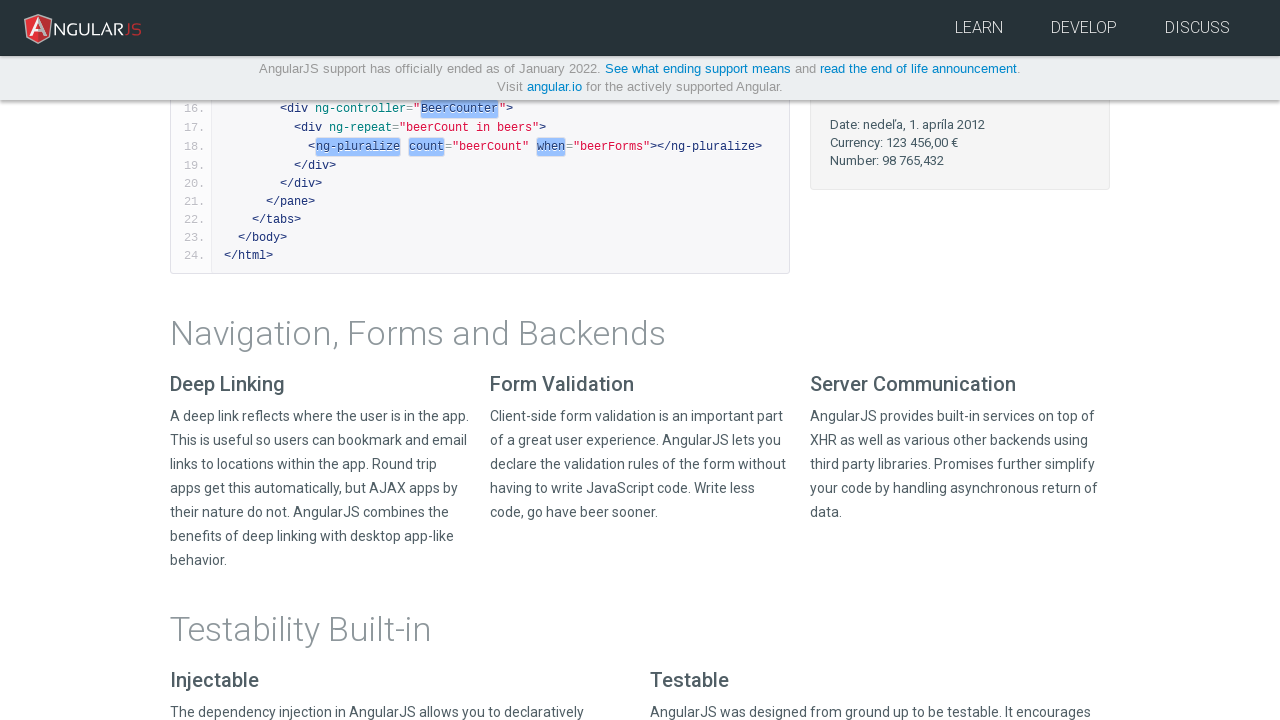

Waited 300ms after scrolling up (iteration 1/5)
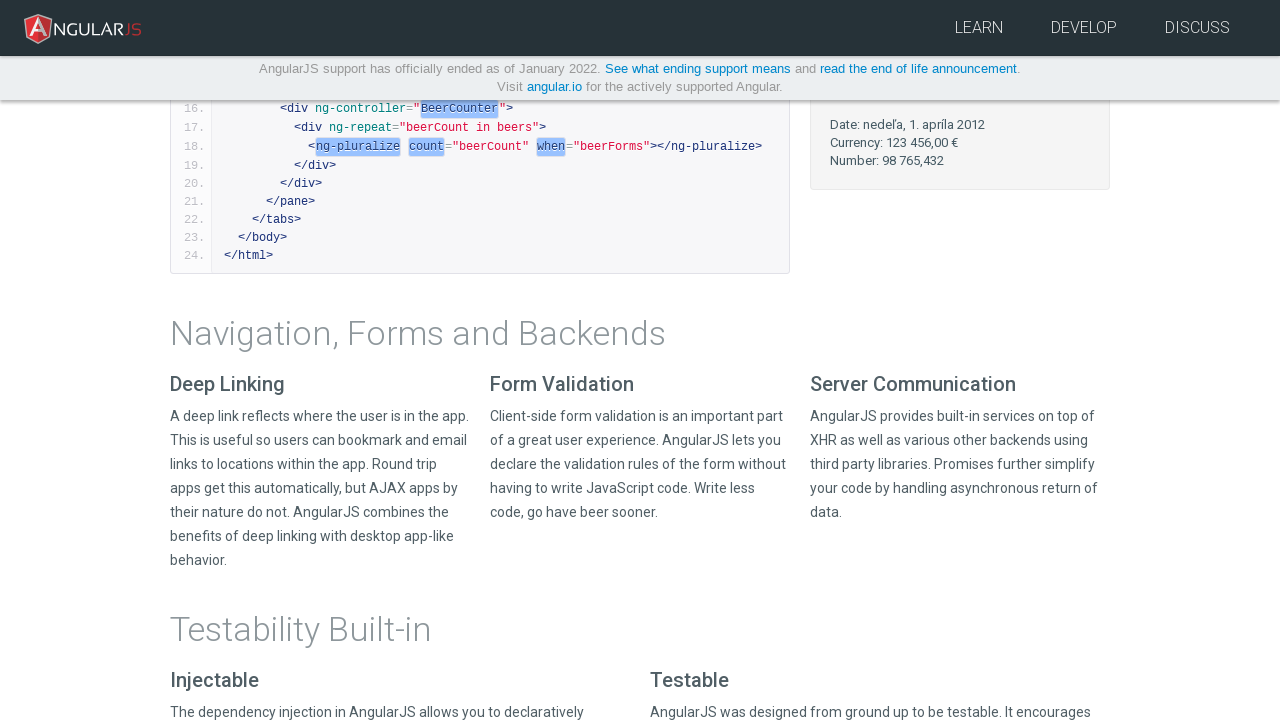

Scrolled up 250px (iteration 2/5)
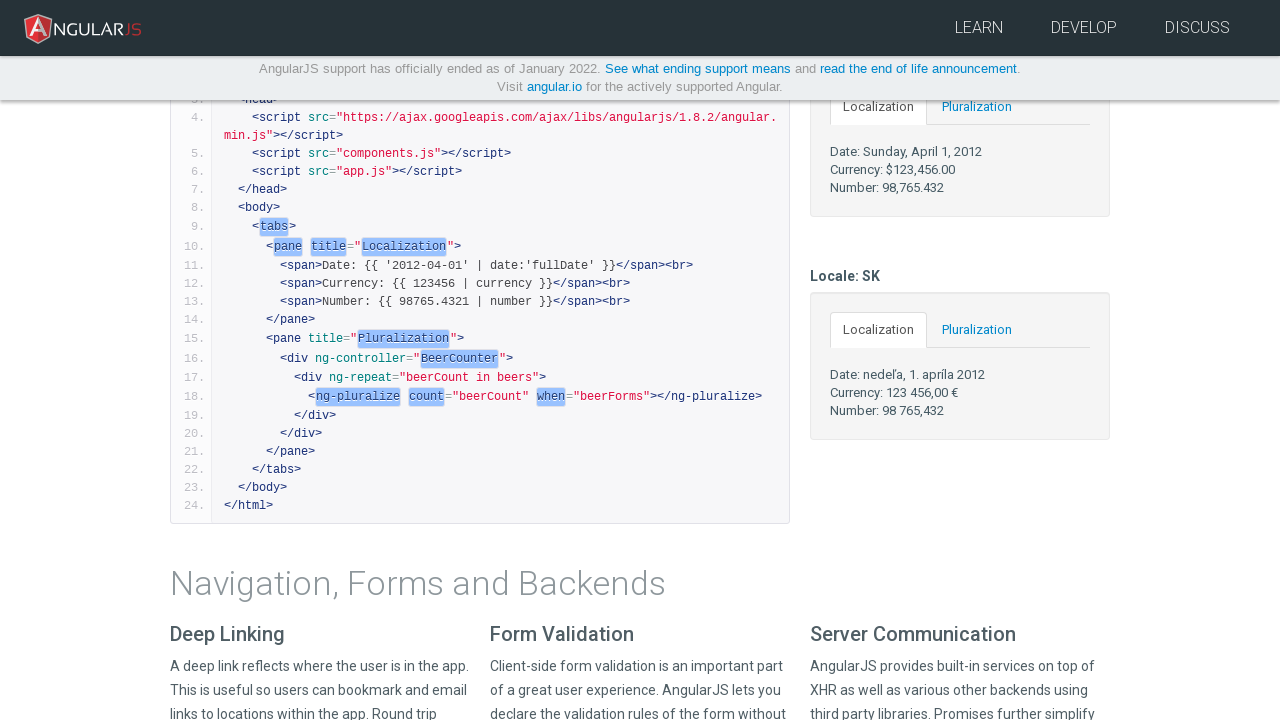

Waited 300ms after scrolling up (iteration 2/5)
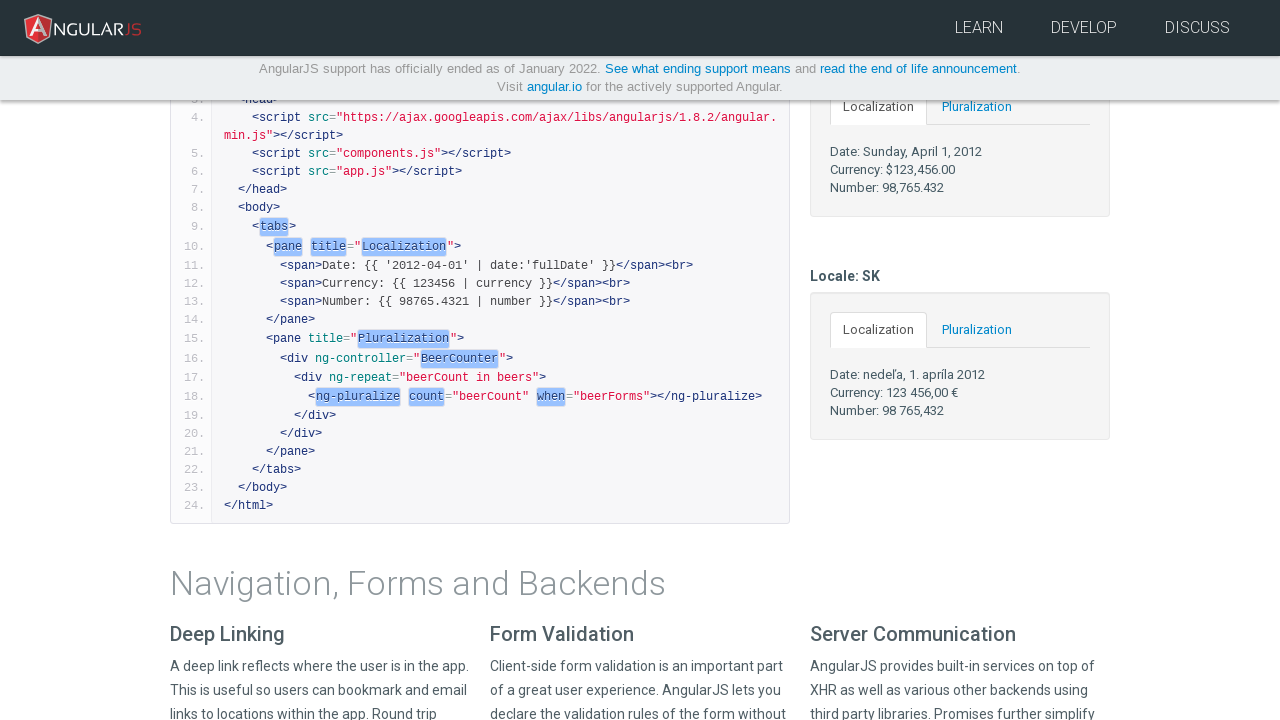

Scrolled up 250px (iteration 3/5)
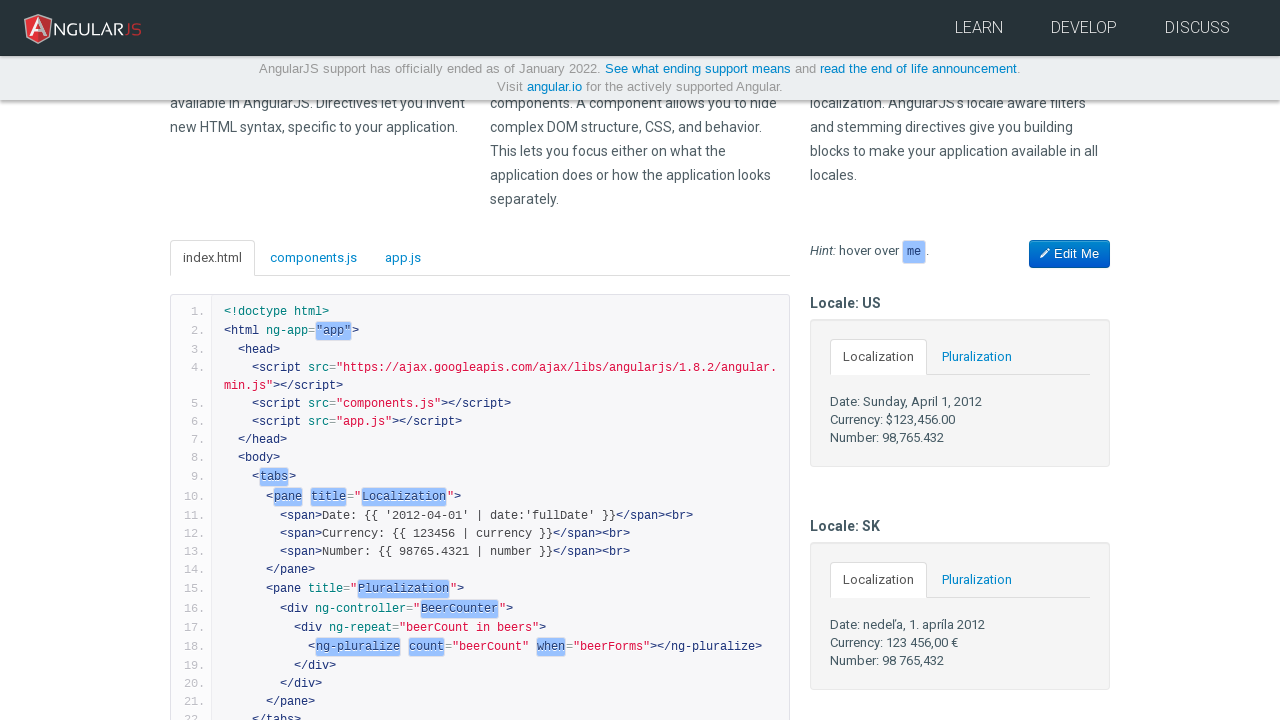

Waited 300ms after scrolling up (iteration 3/5)
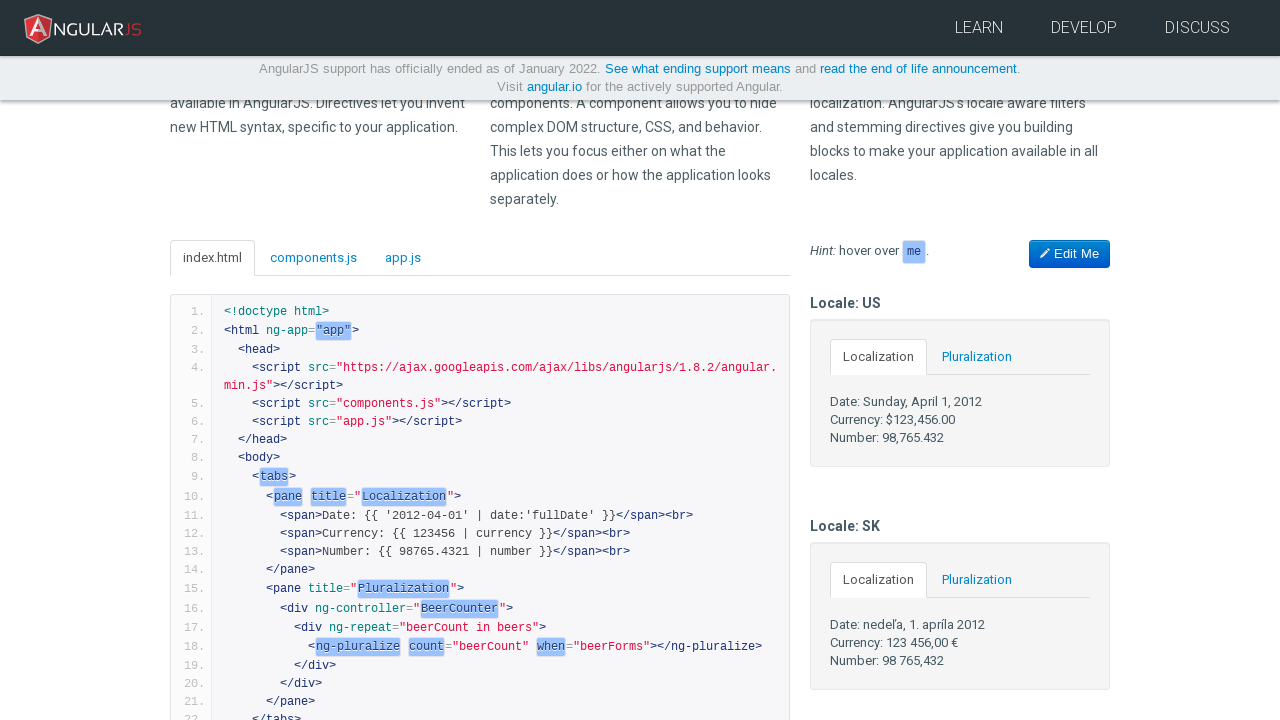

Scrolled up 250px (iteration 4/5)
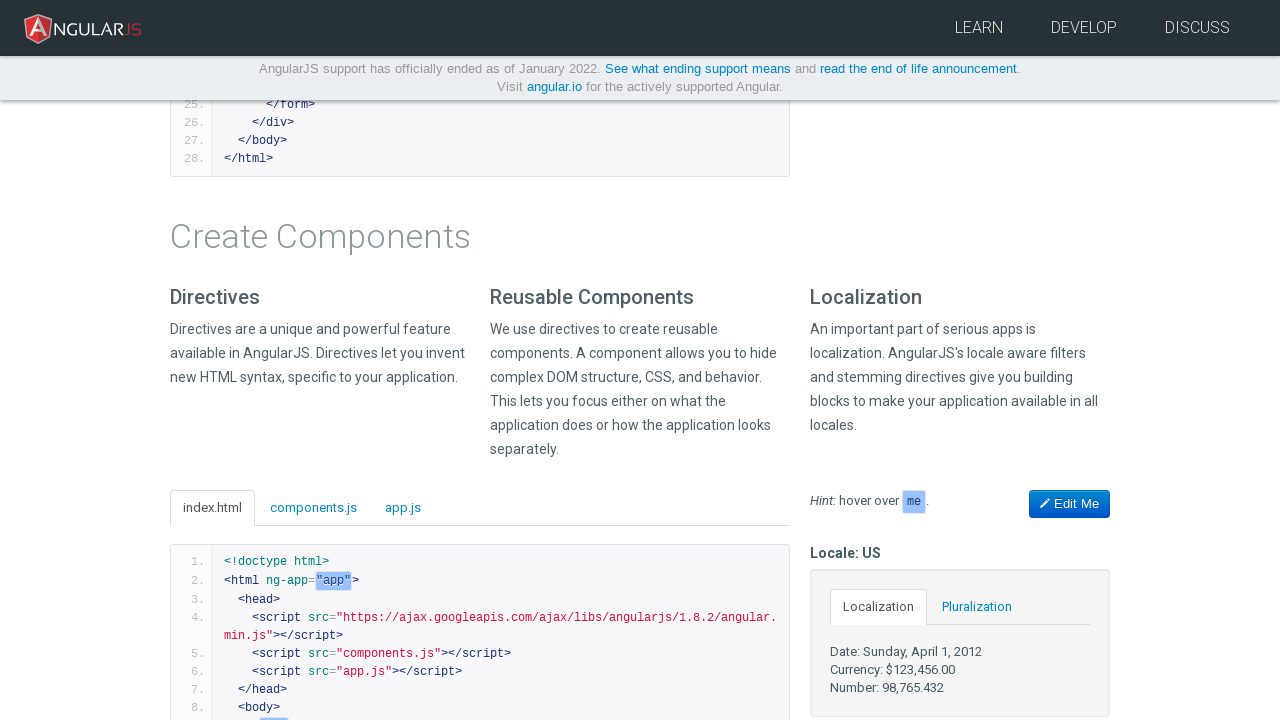

Waited 300ms after scrolling up (iteration 4/5)
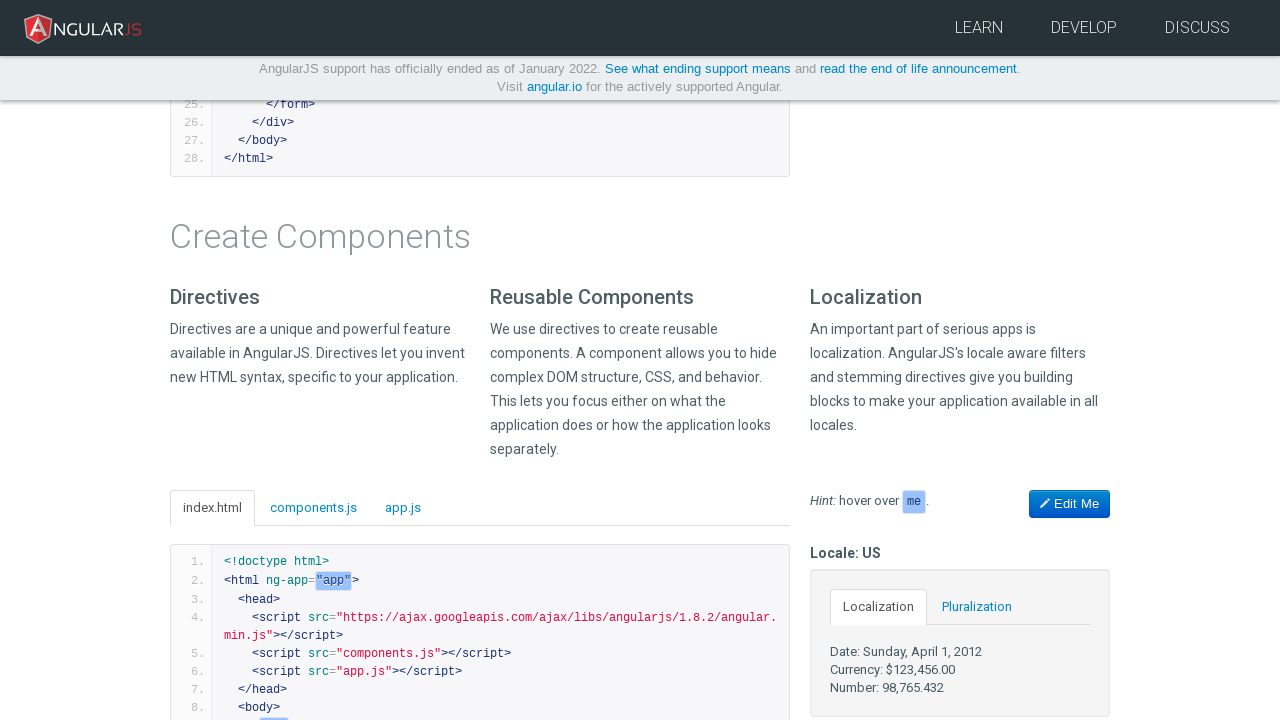

Scrolled up 250px (iteration 5/5)
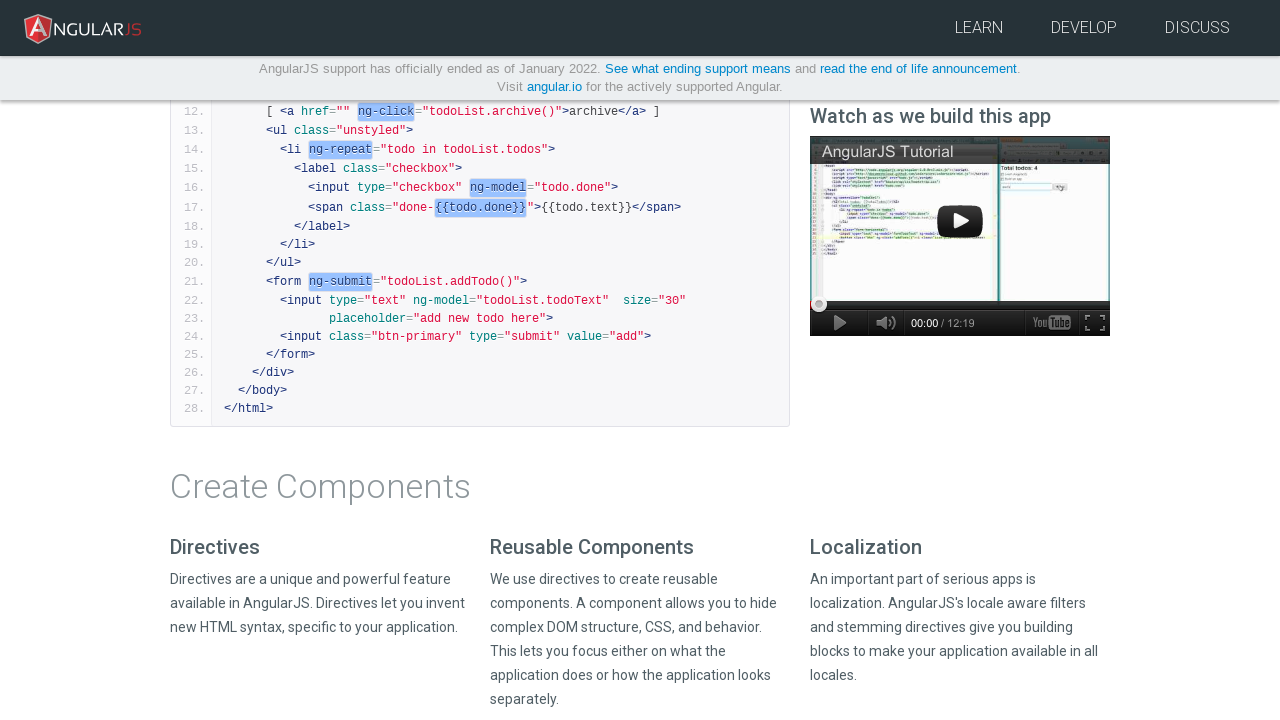

Waited 300ms after scrolling up (iteration 5/5)
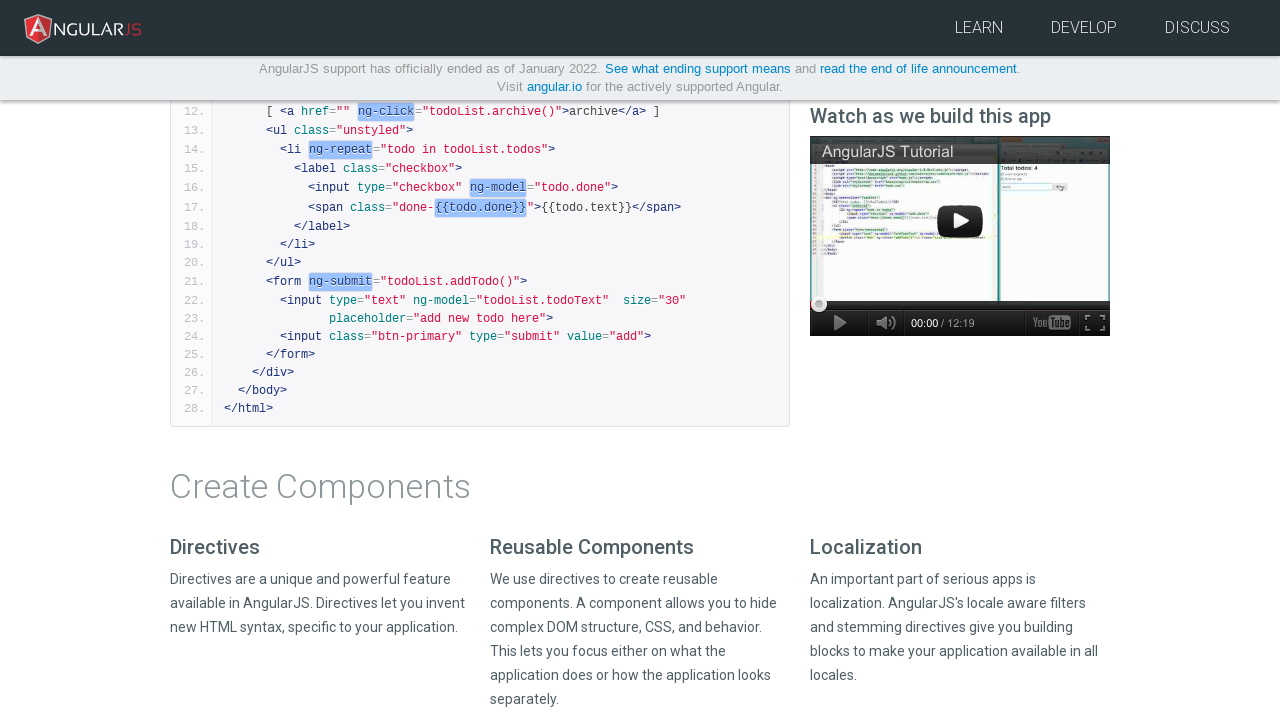

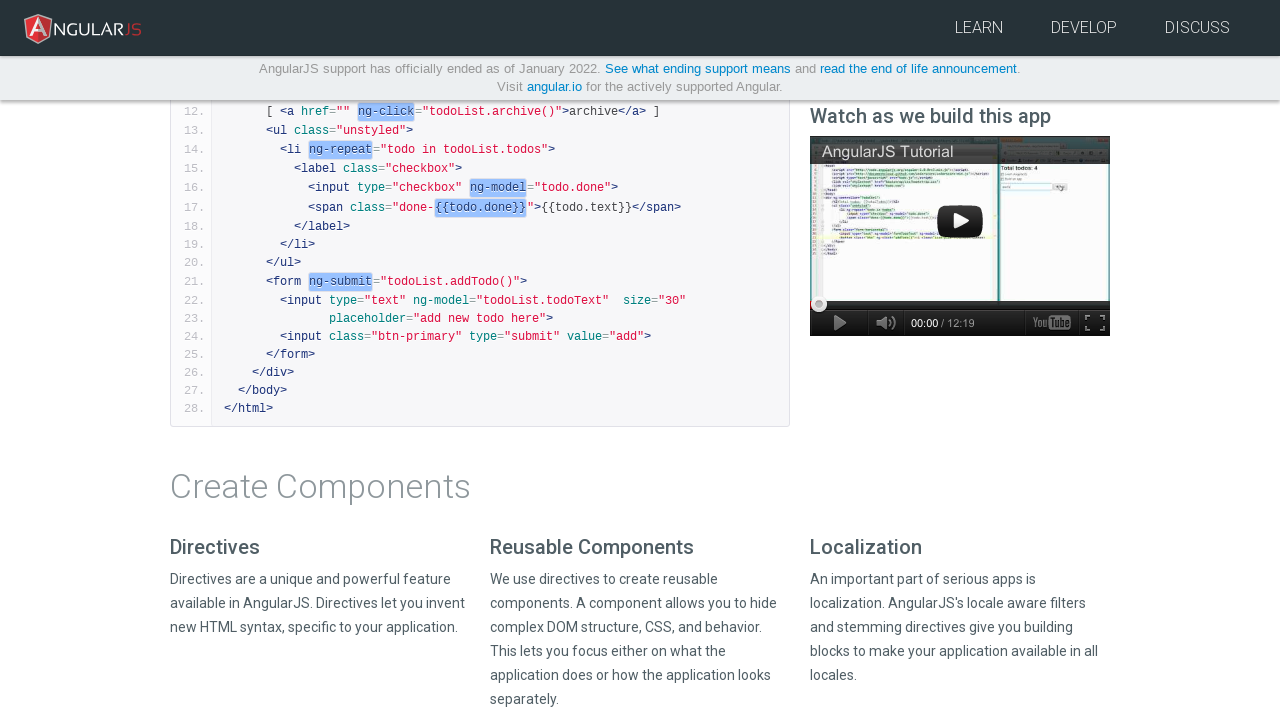